Plays the 2048 game by repeatedly pressing arrow keys (up, right, down, left) in a pattern to move tiles

Starting URL: https://play2048.co/

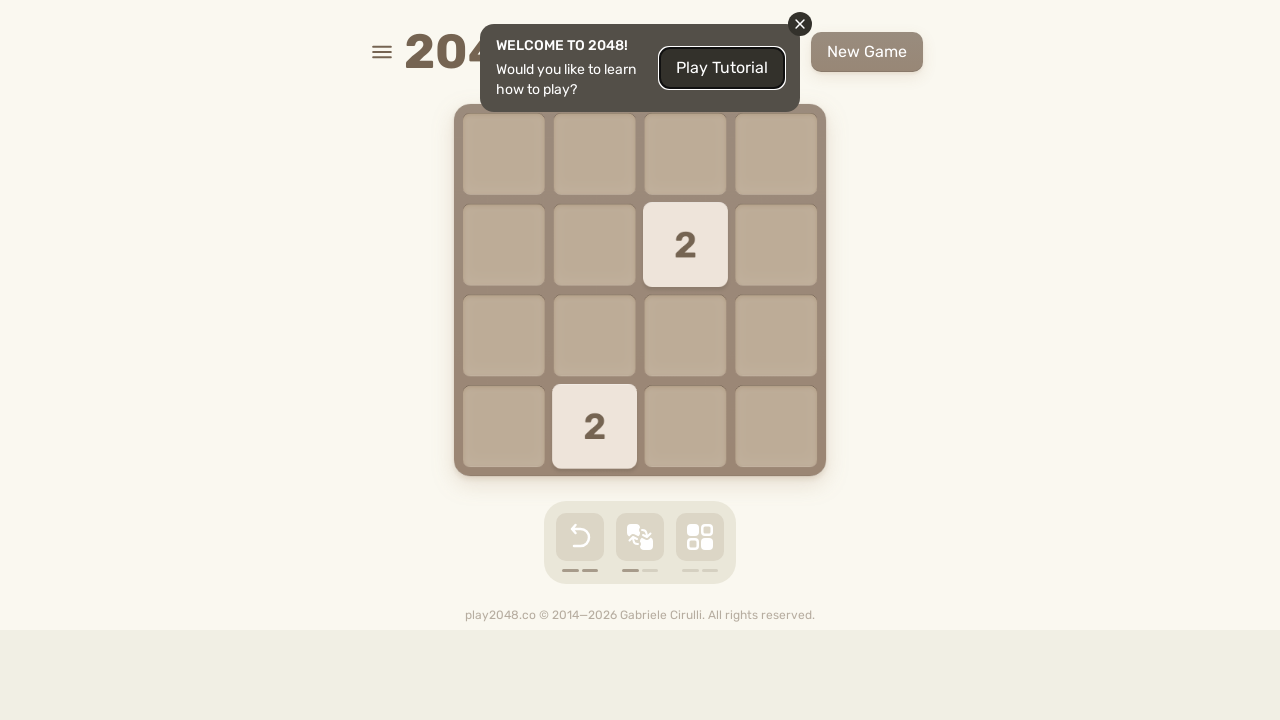

Waited for 2048 game page to load
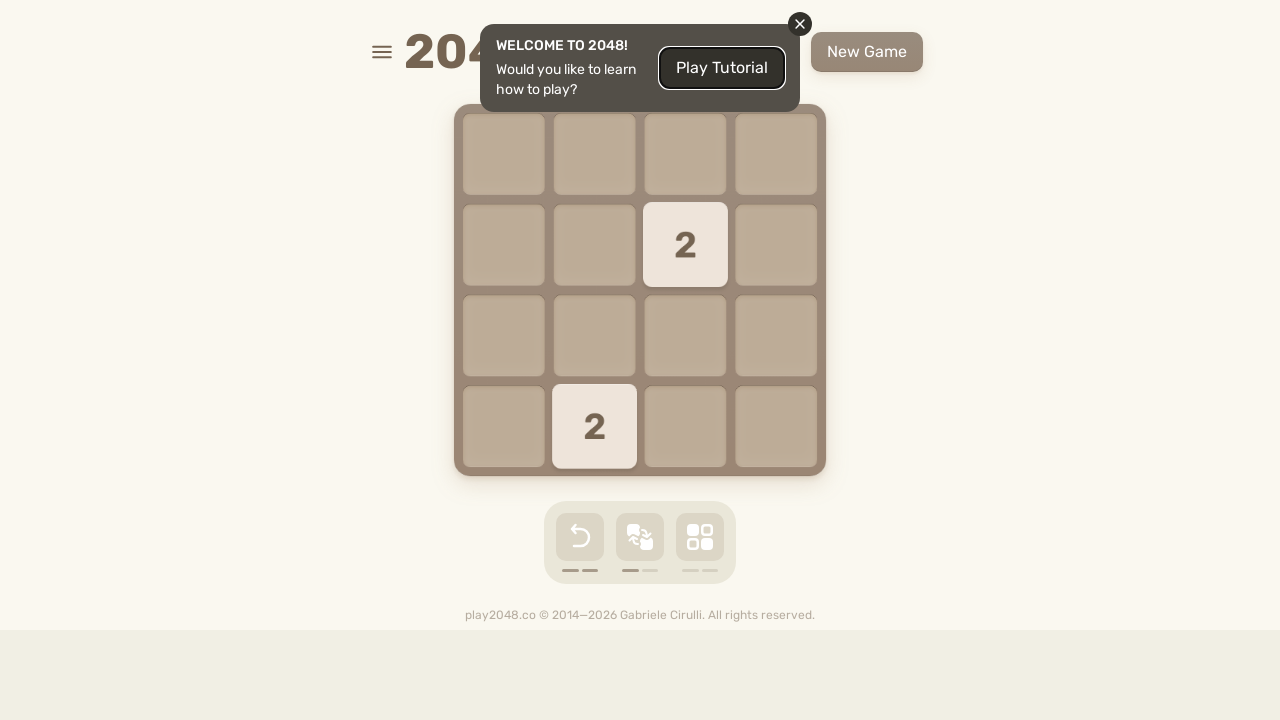

Pressed ArrowUp key to move tiles up
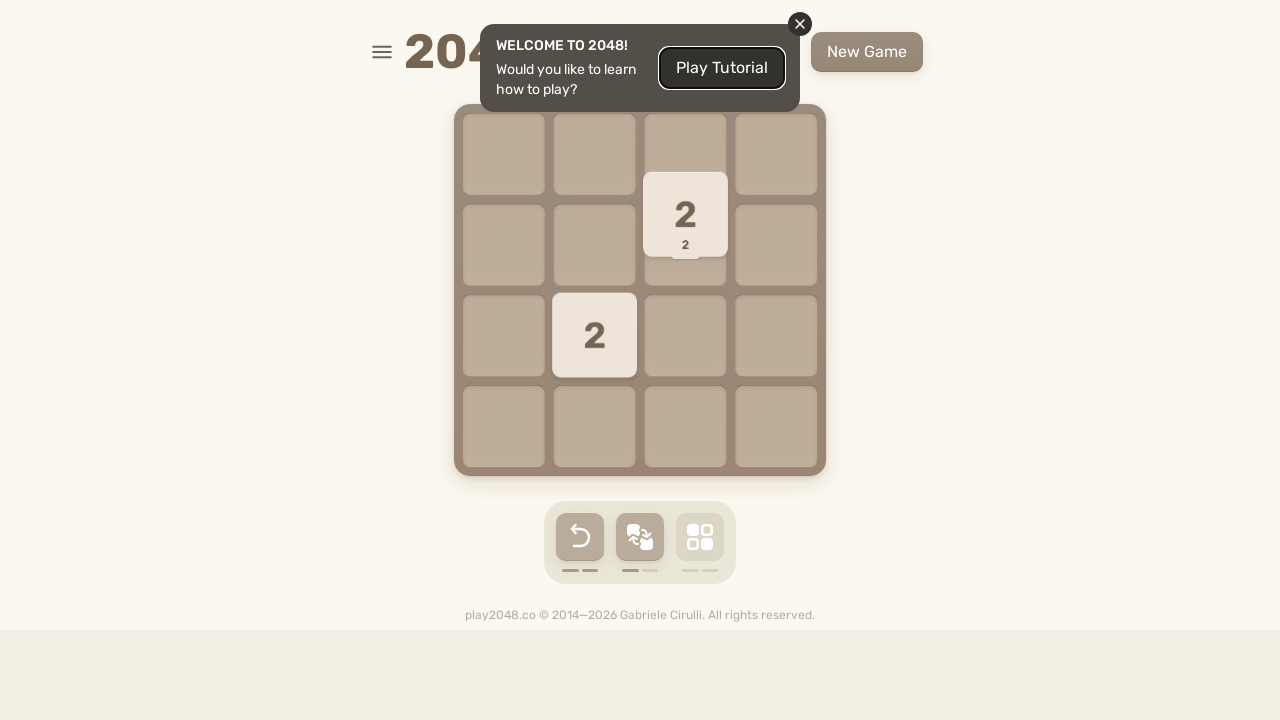

Pressed ArrowRight key to move tiles right
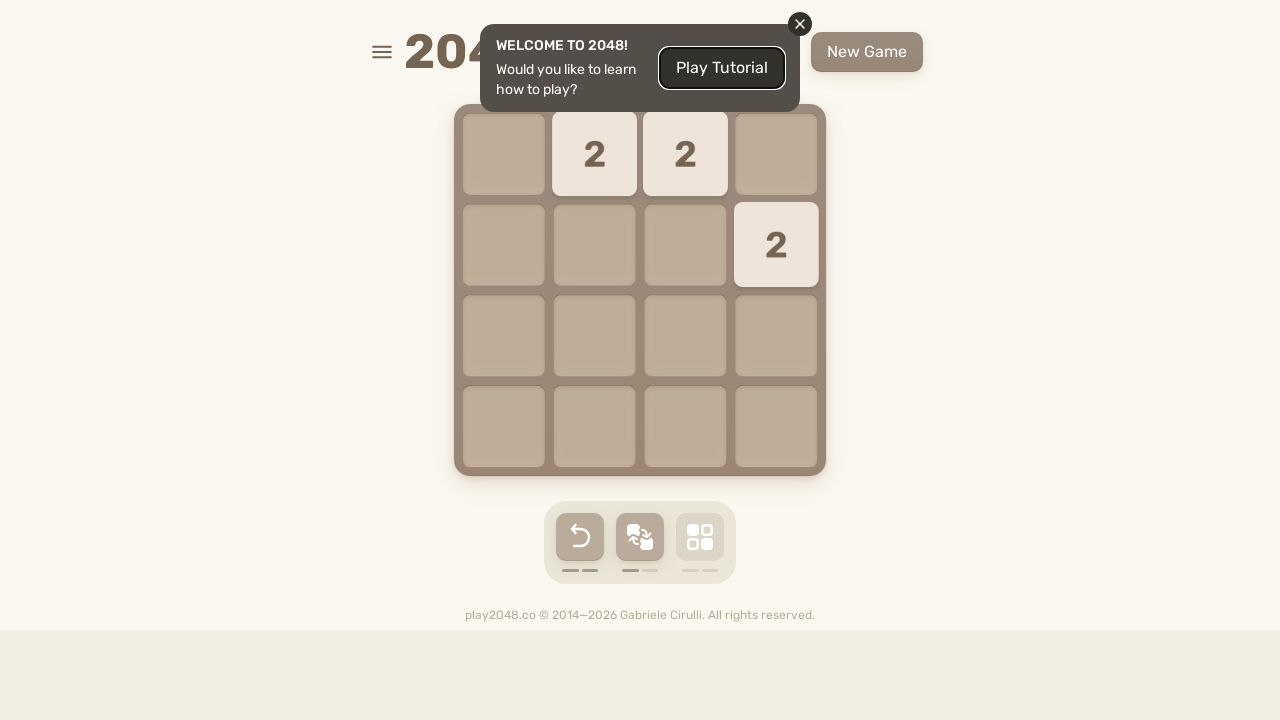

Pressed ArrowDown key to move tiles down
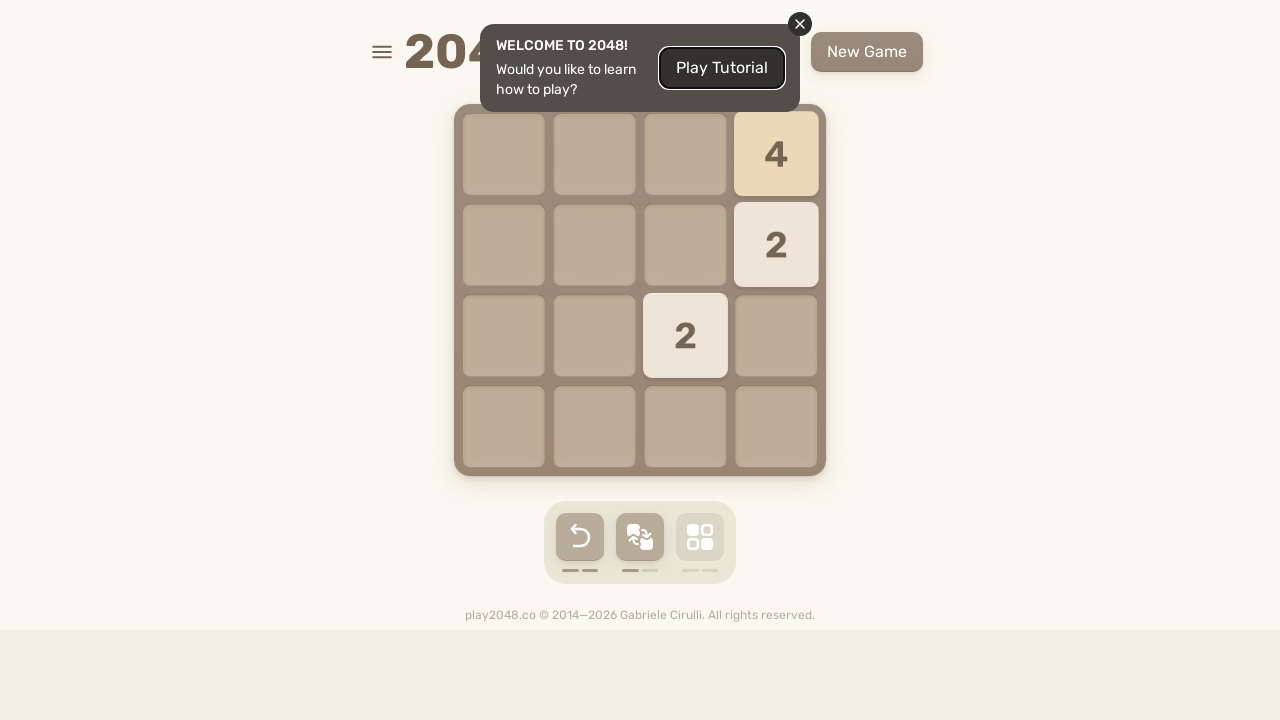

Pressed ArrowLeft key to move tiles left
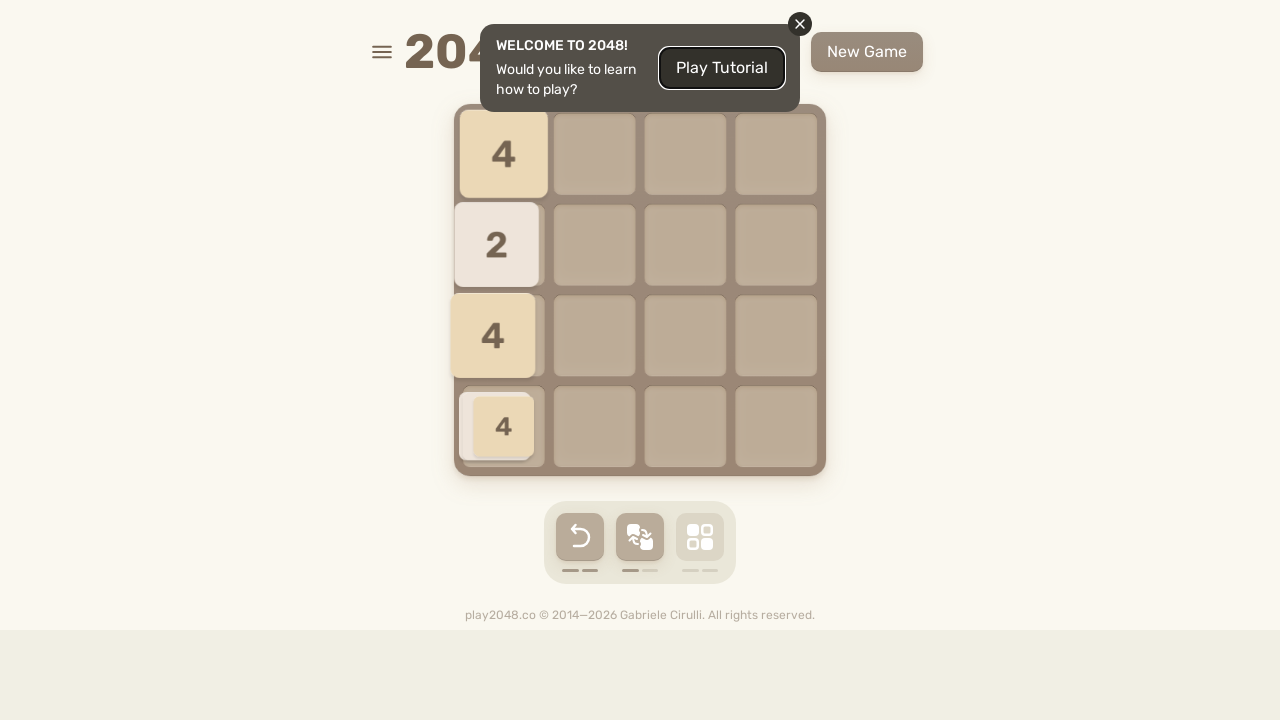

Pressed ArrowUp key to move tiles up
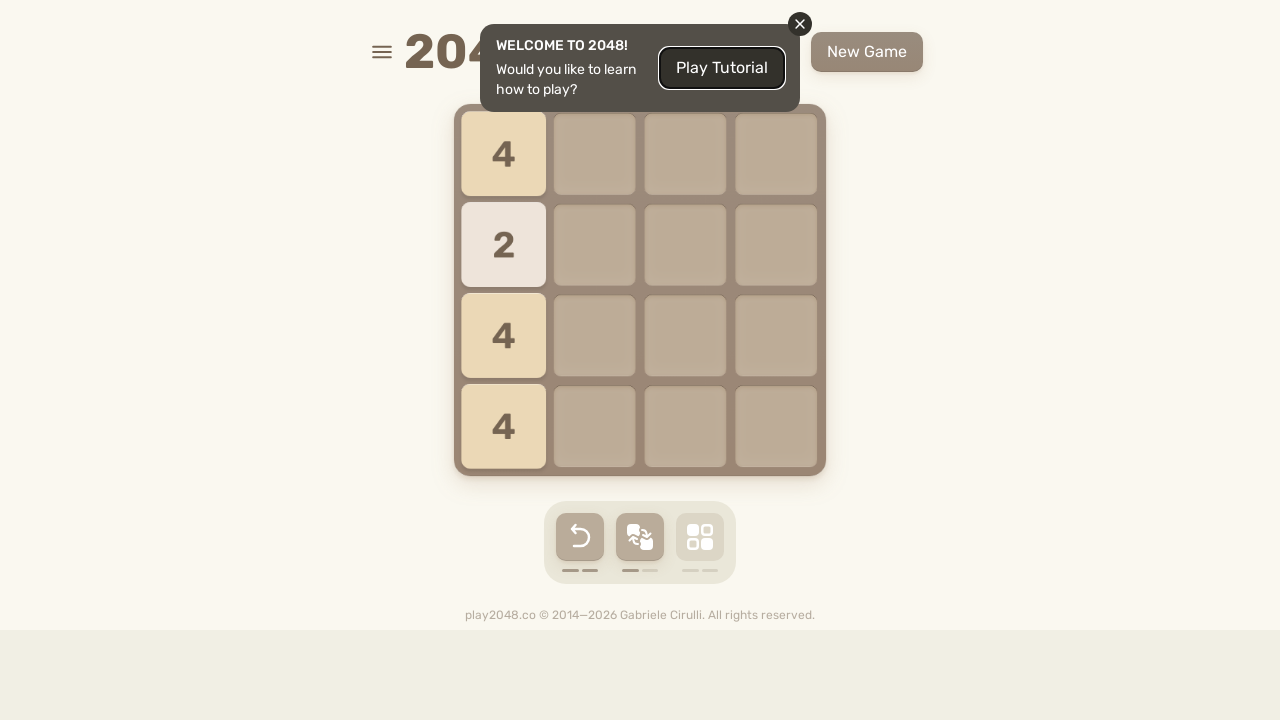

Pressed ArrowRight key to move tiles right
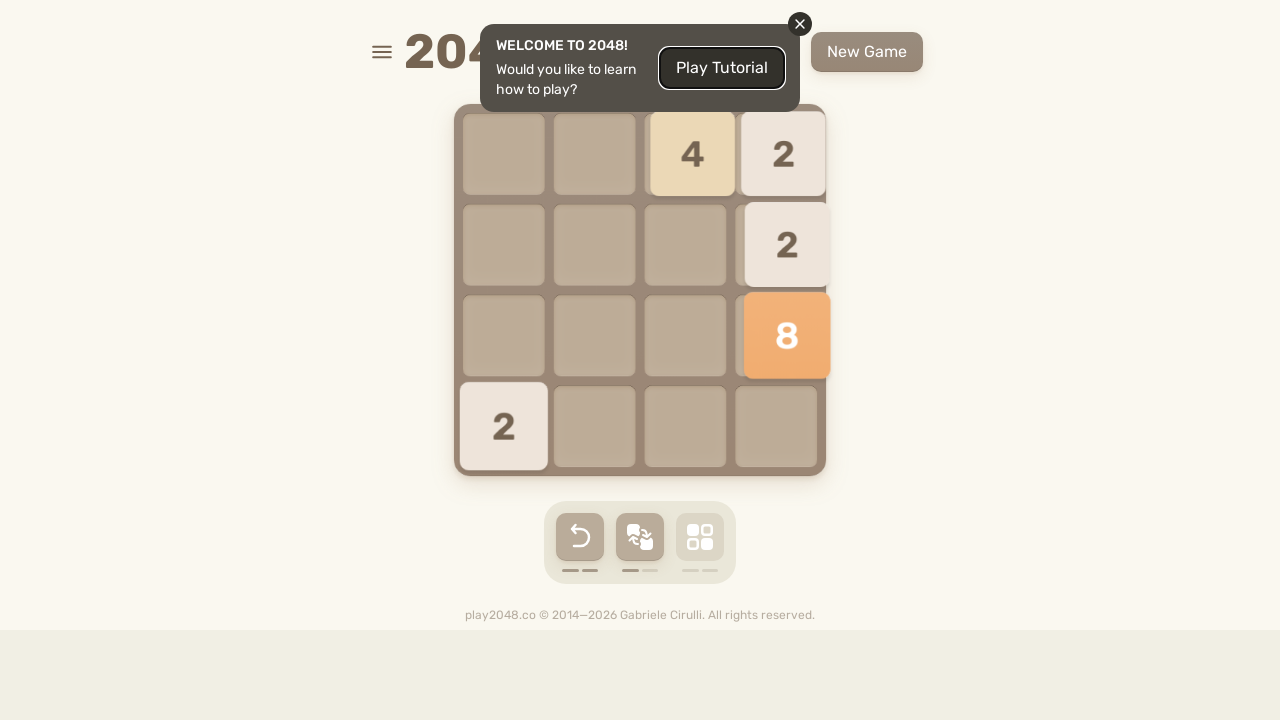

Pressed ArrowDown key to move tiles down
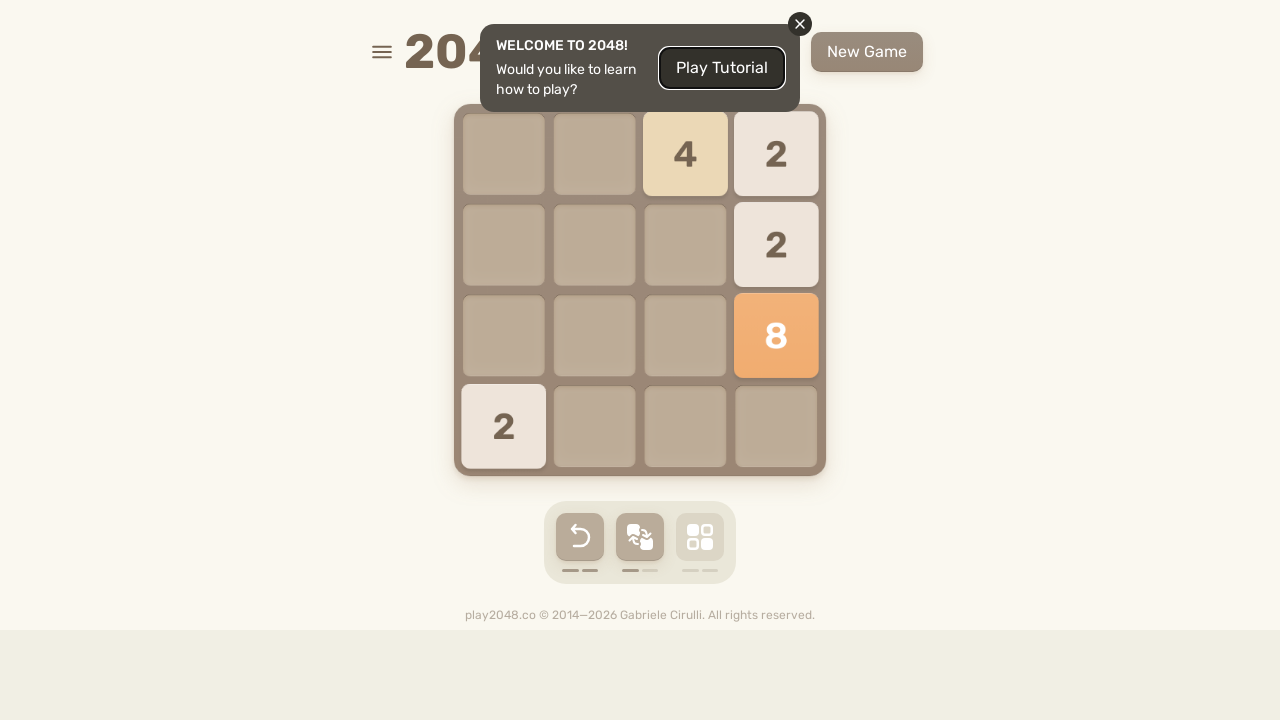

Pressed ArrowLeft key to move tiles left
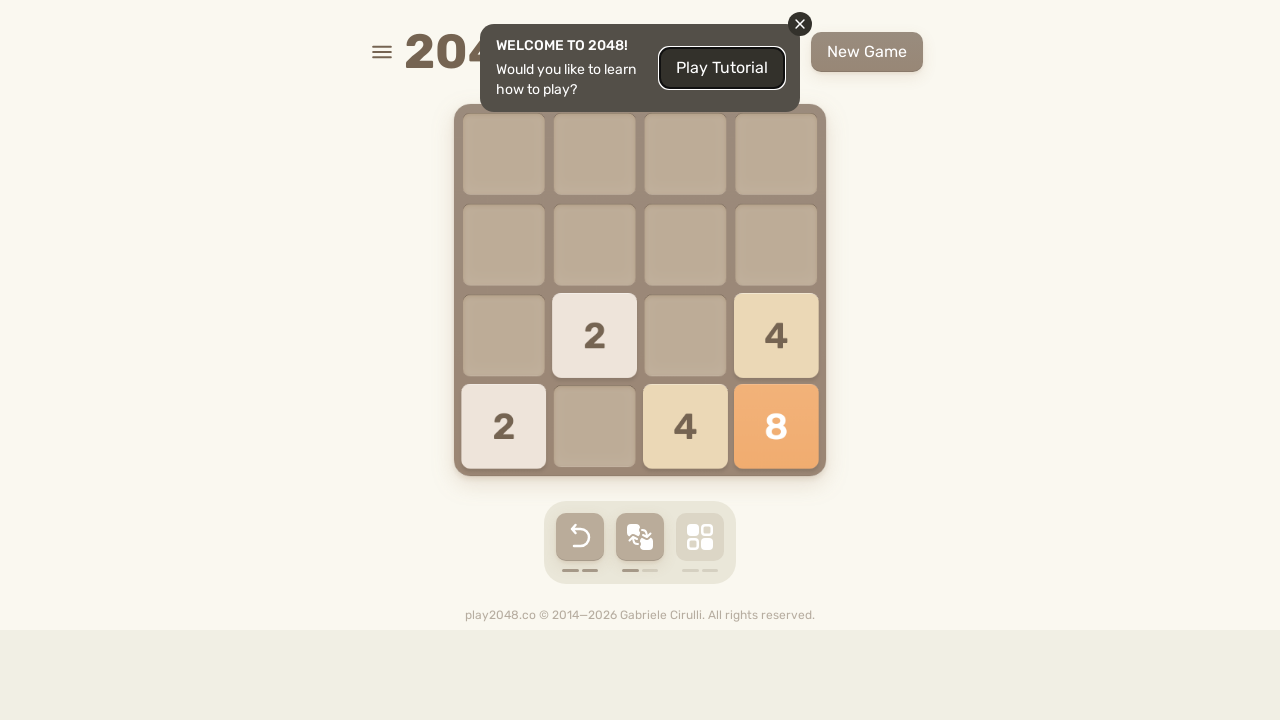

Pressed ArrowUp key to move tiles up
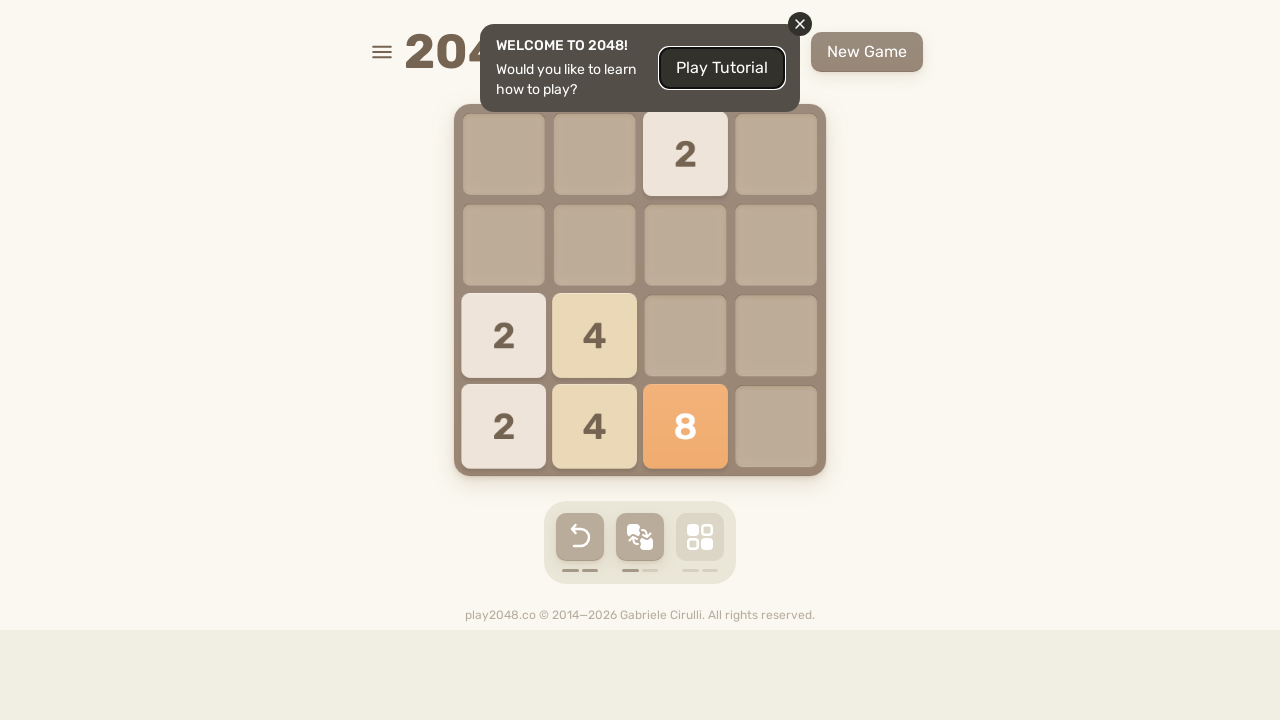

Pressed ArrowRight key to move tiles right
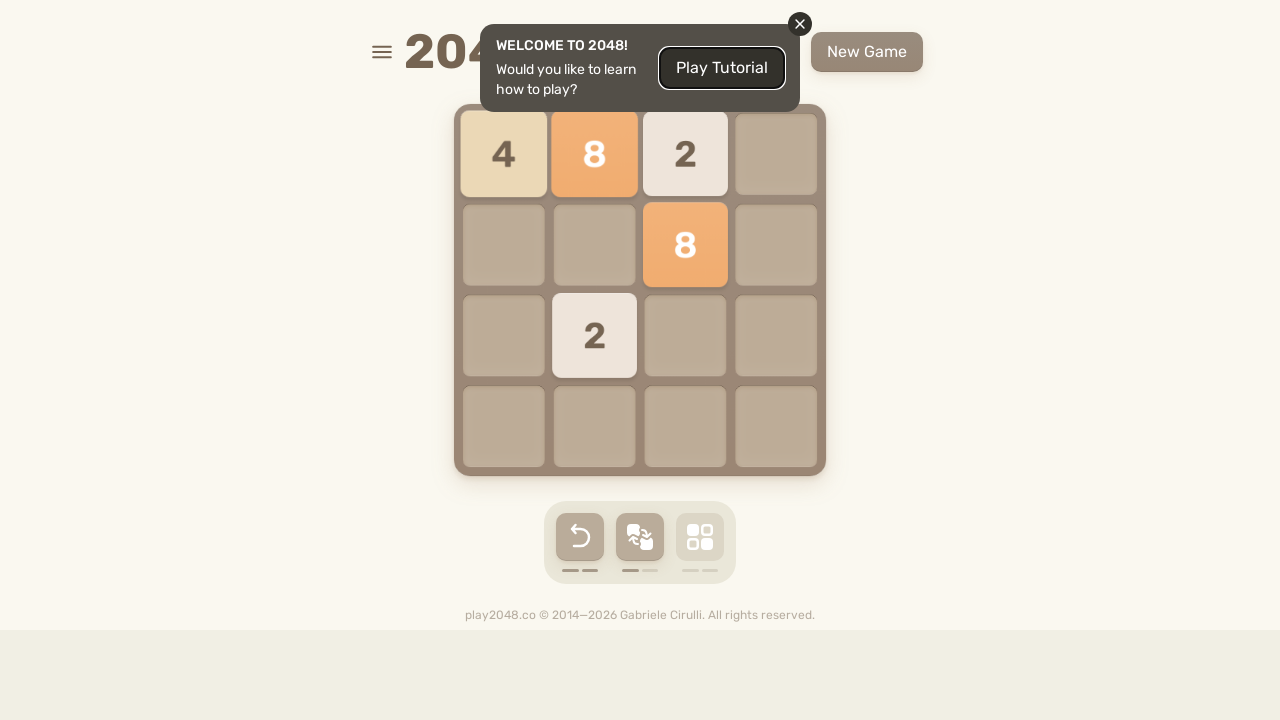

Pressed ArrowDown key to move tiles down
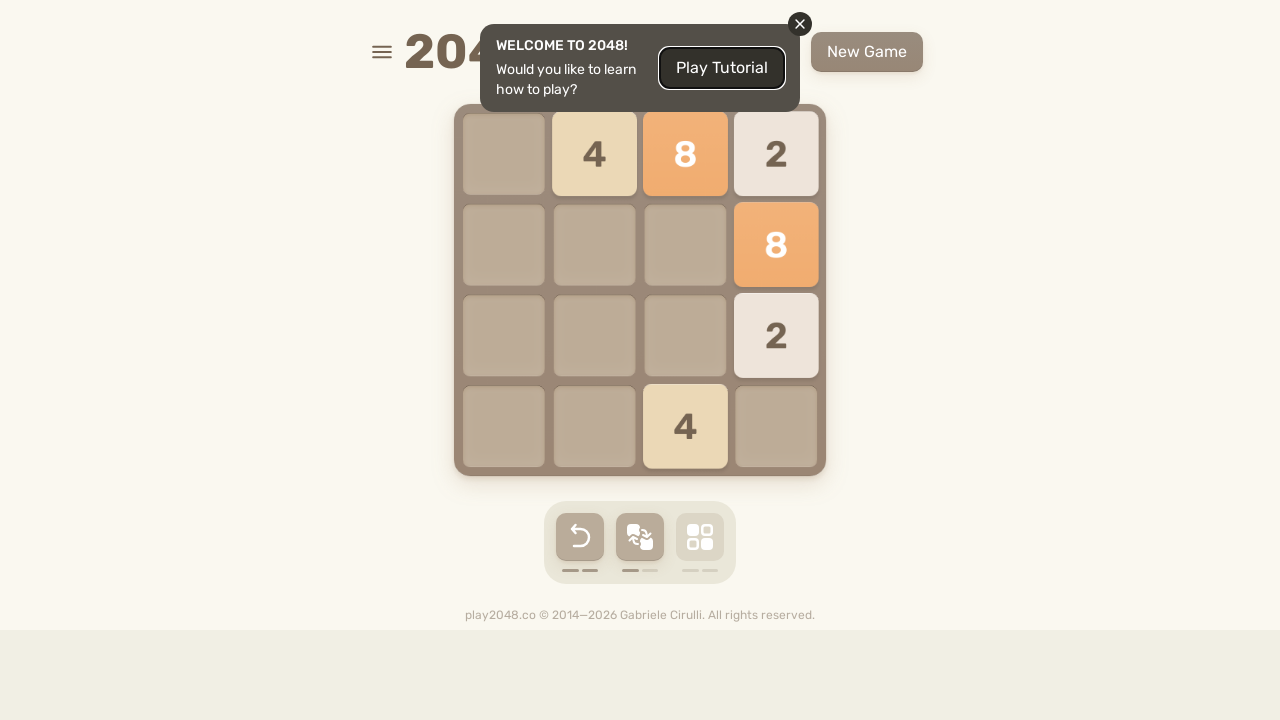

Pressed ArrowLeft key to move tiles left
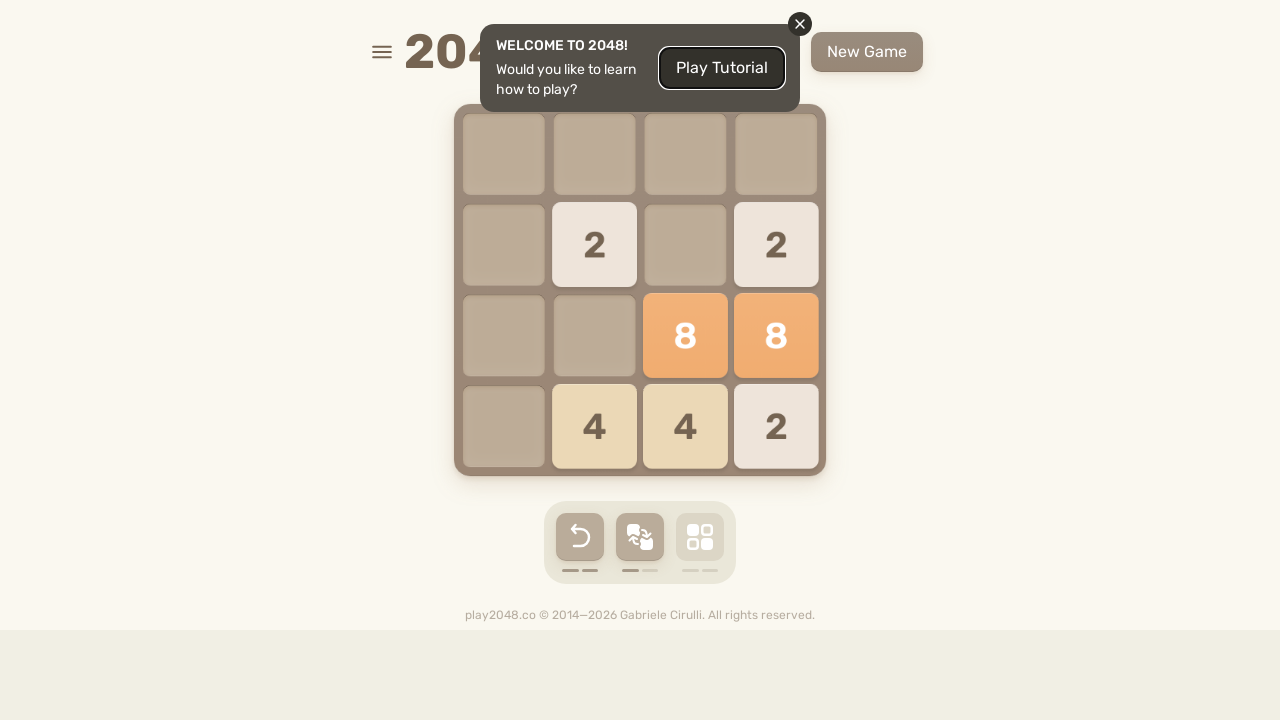

Pressed ArrowUp key to move tiles up
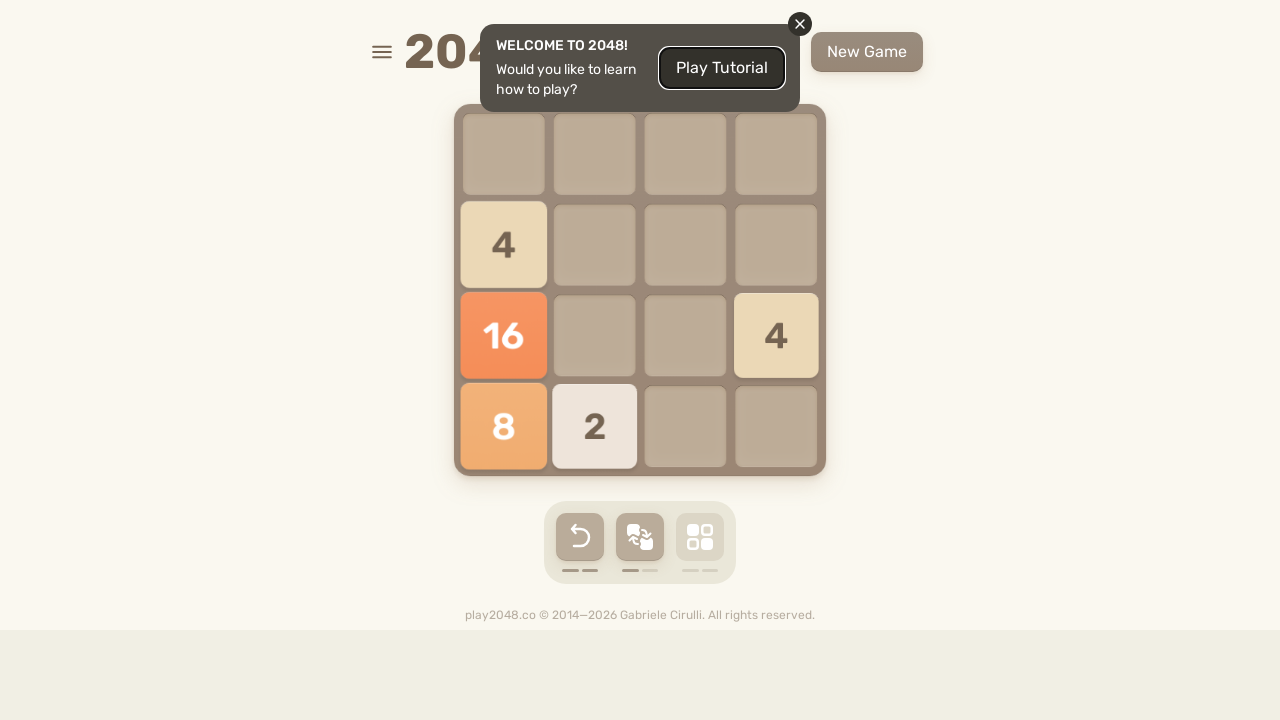

Pressed ArrowRight key to move tiles right
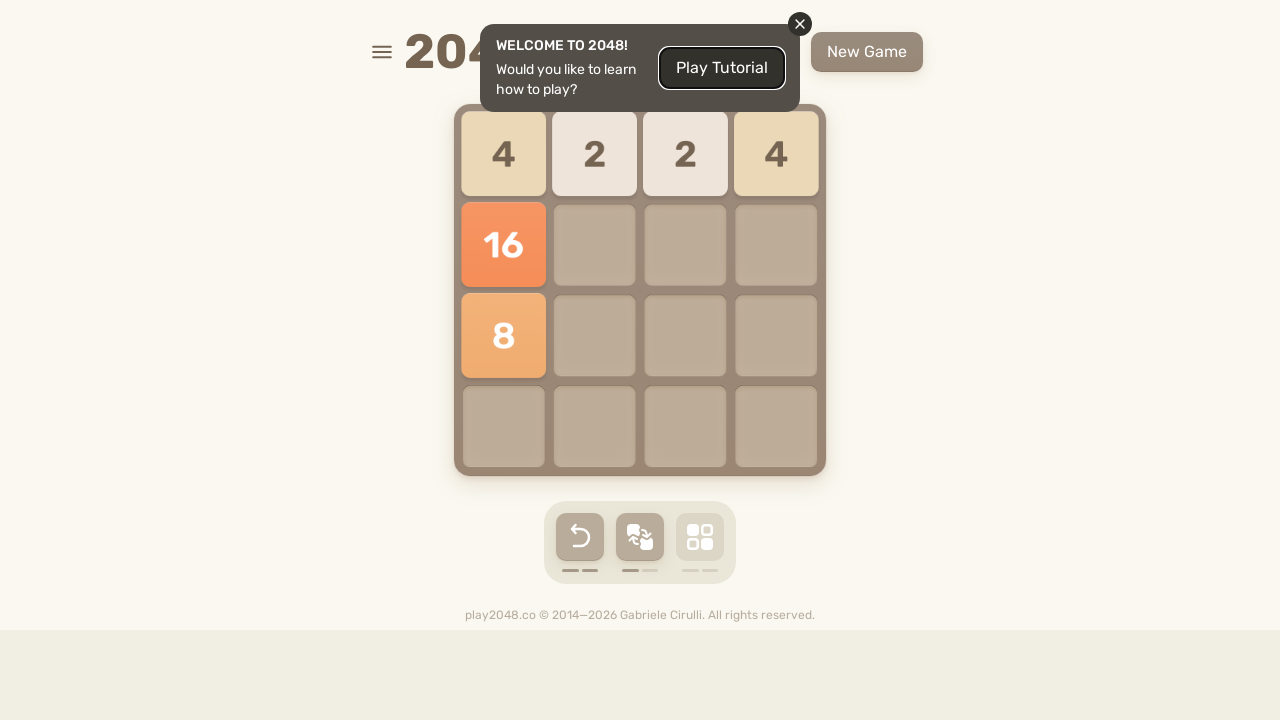

Pressed ArrowDown key to move tiles down
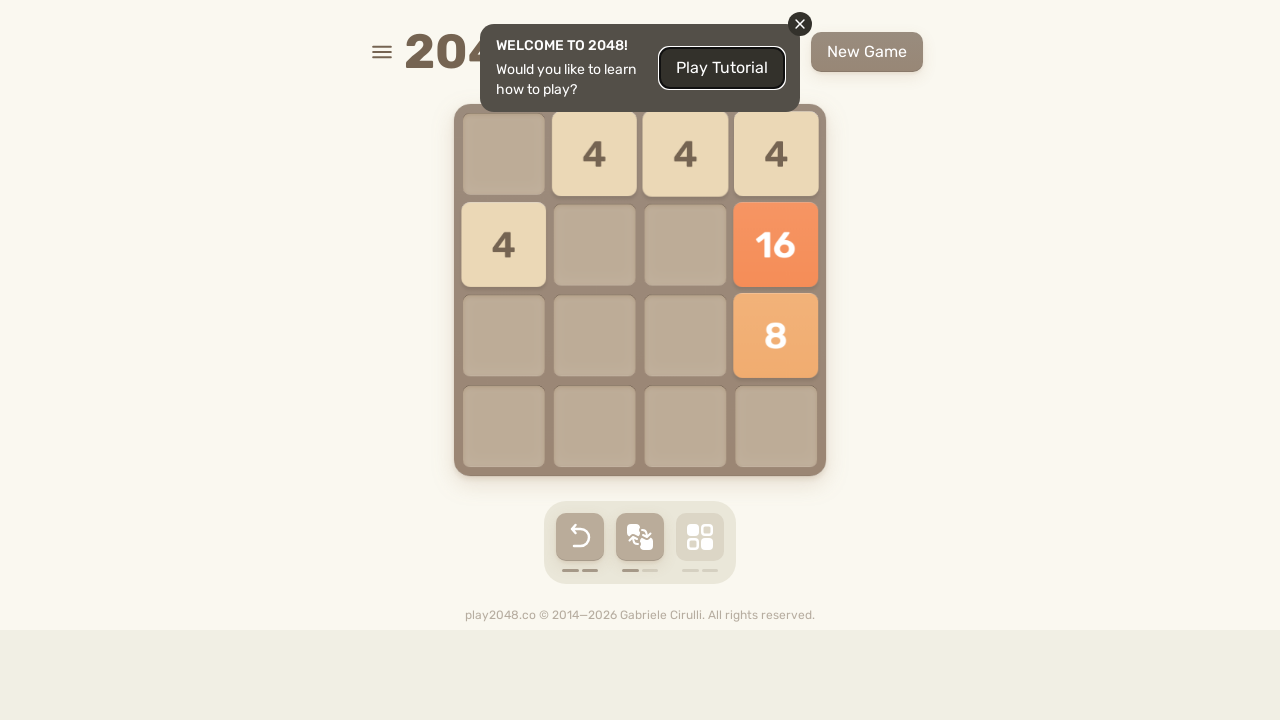

Pressed ArrowLeft key to move tiles left
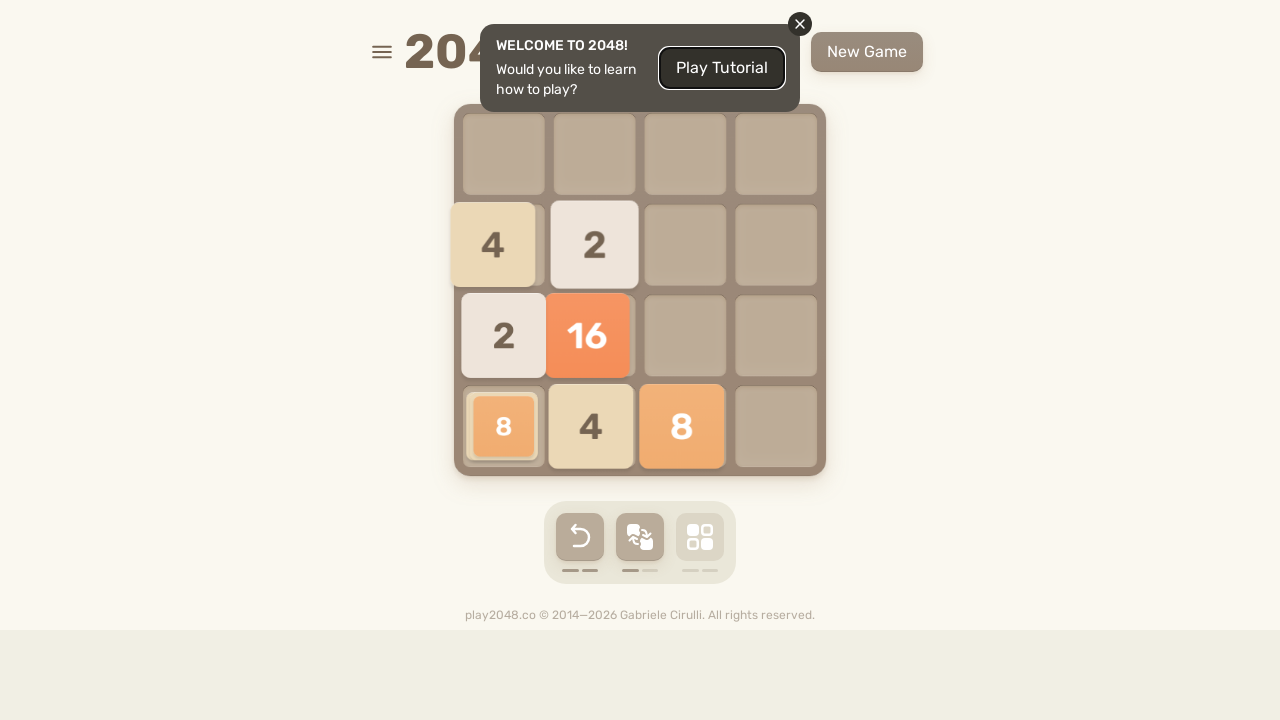

Pressed ArrowUp key to move tiles up
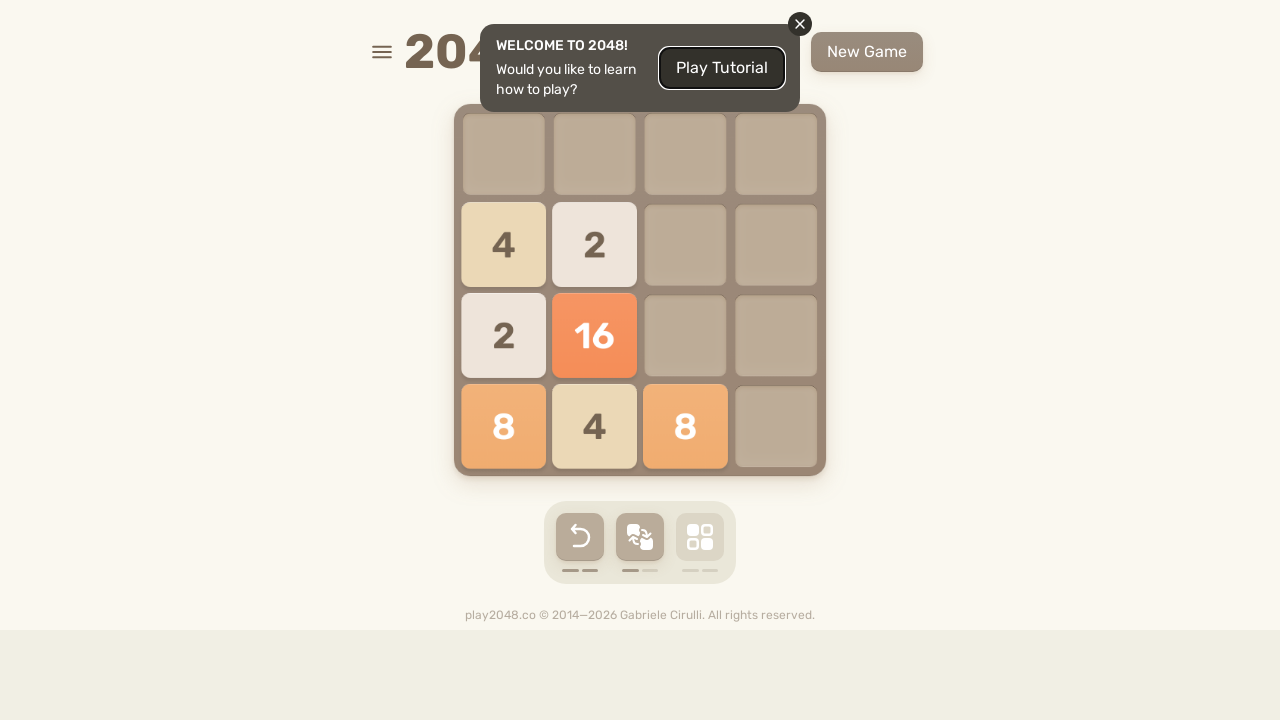

Pressed ArrowRight key to move tiles right
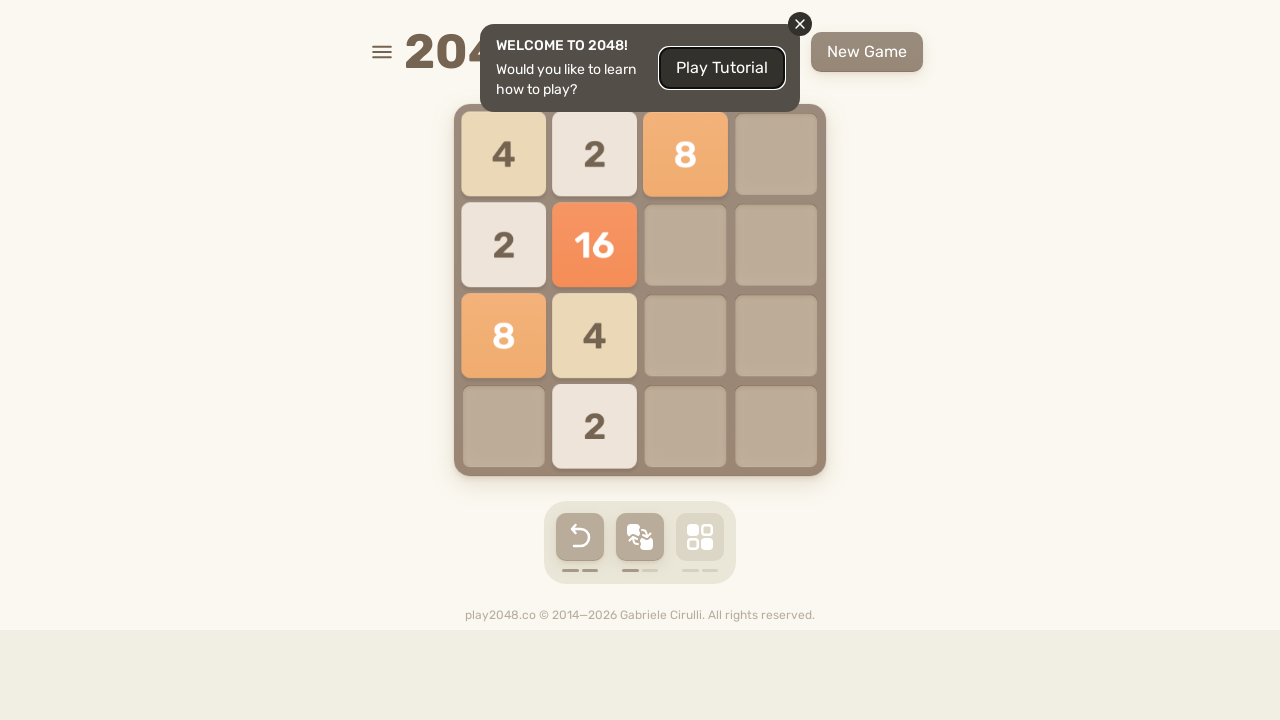

Pressed ArrowDown key to move tiles down
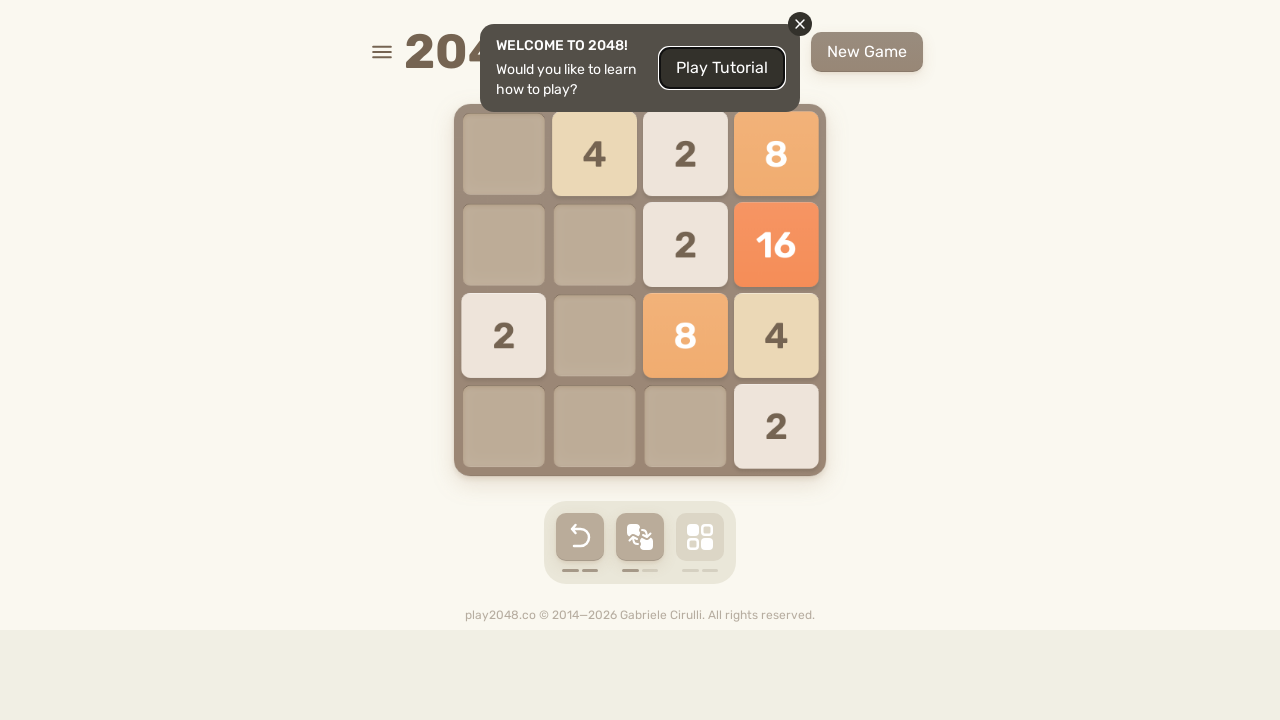

Pressed ArrowLeft key to move tiles left
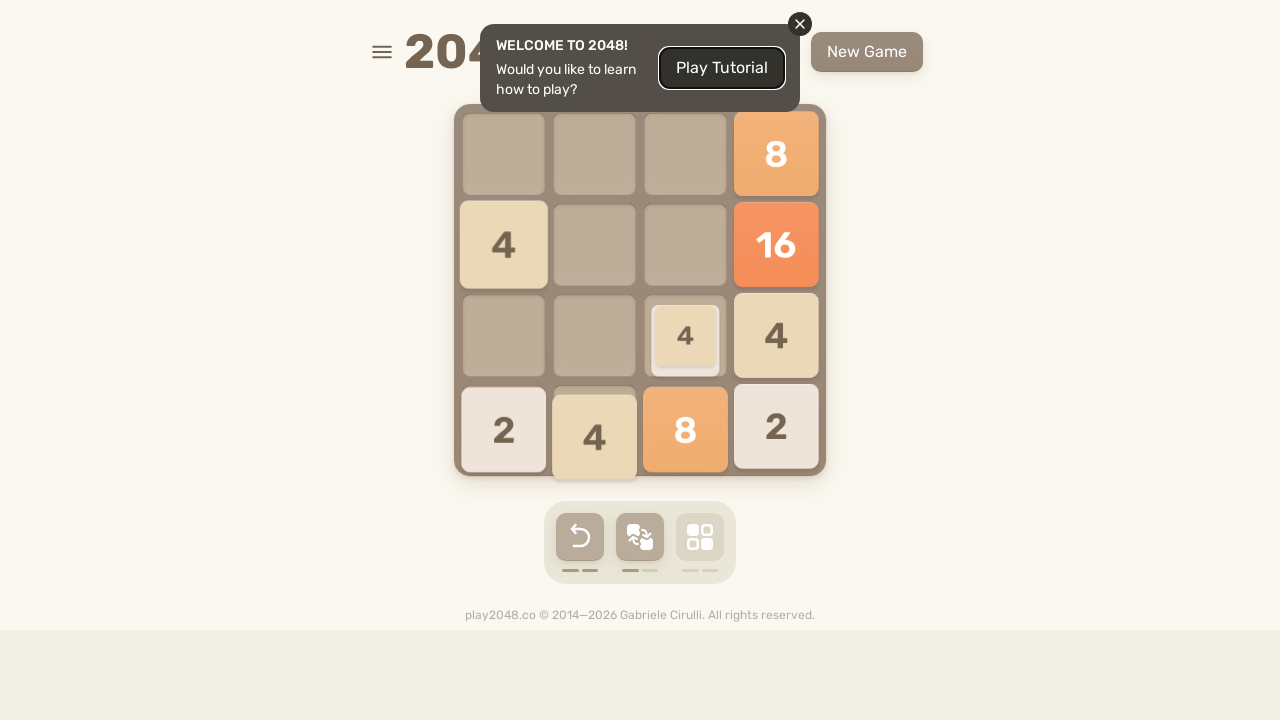

Pressed ArrowUp key to move tiles up
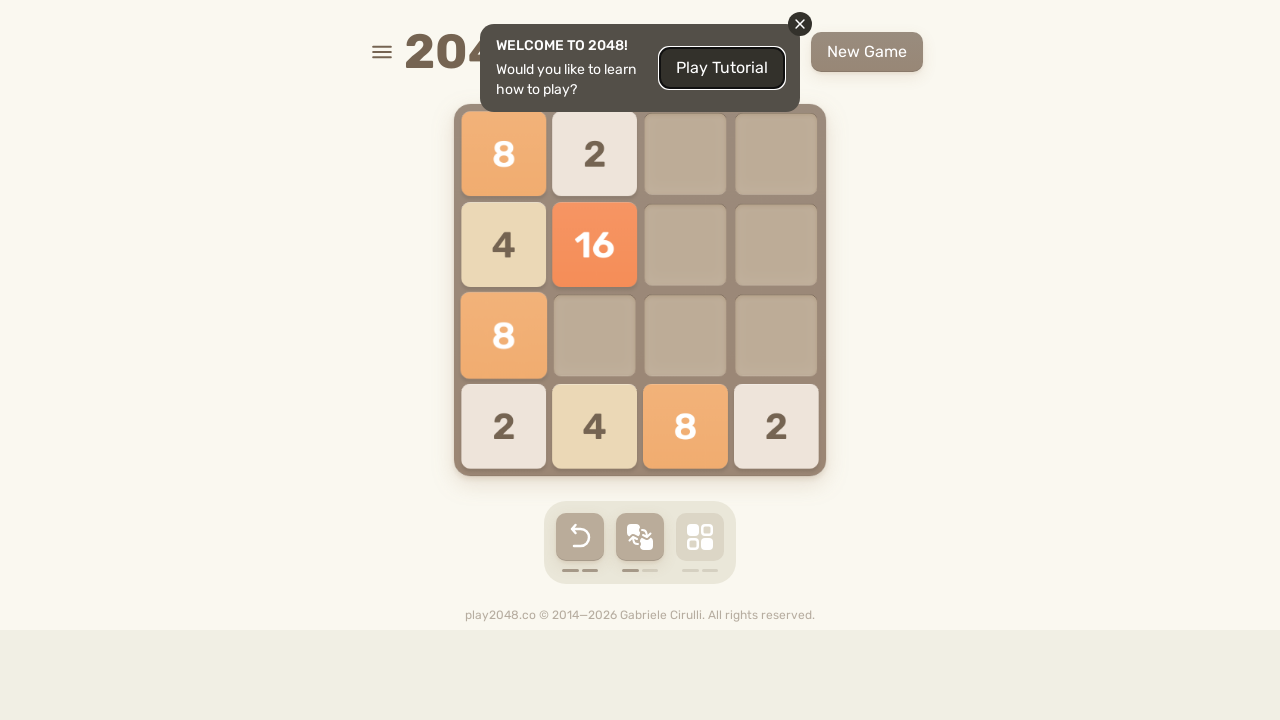

Pressed ArrowRight key to move tiles right
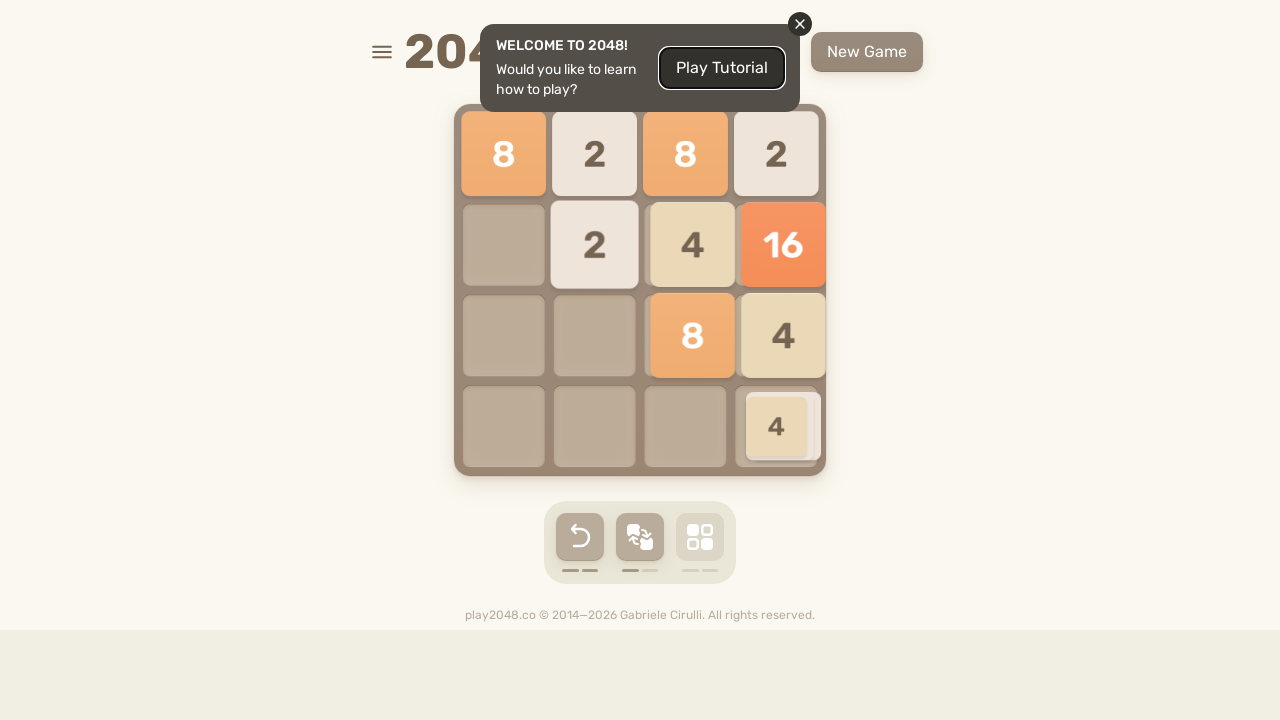

Pressed ArrowDown key to move tiles down
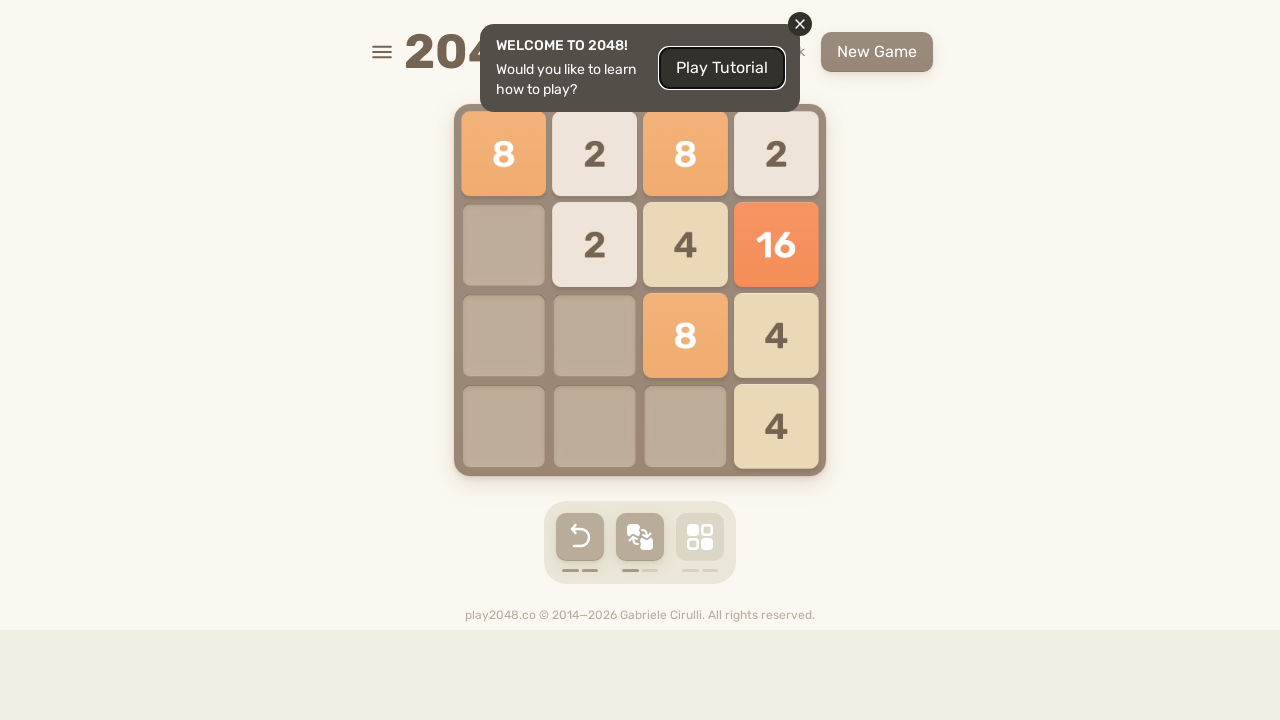

Pressed ArrowLeft key to move tiles left
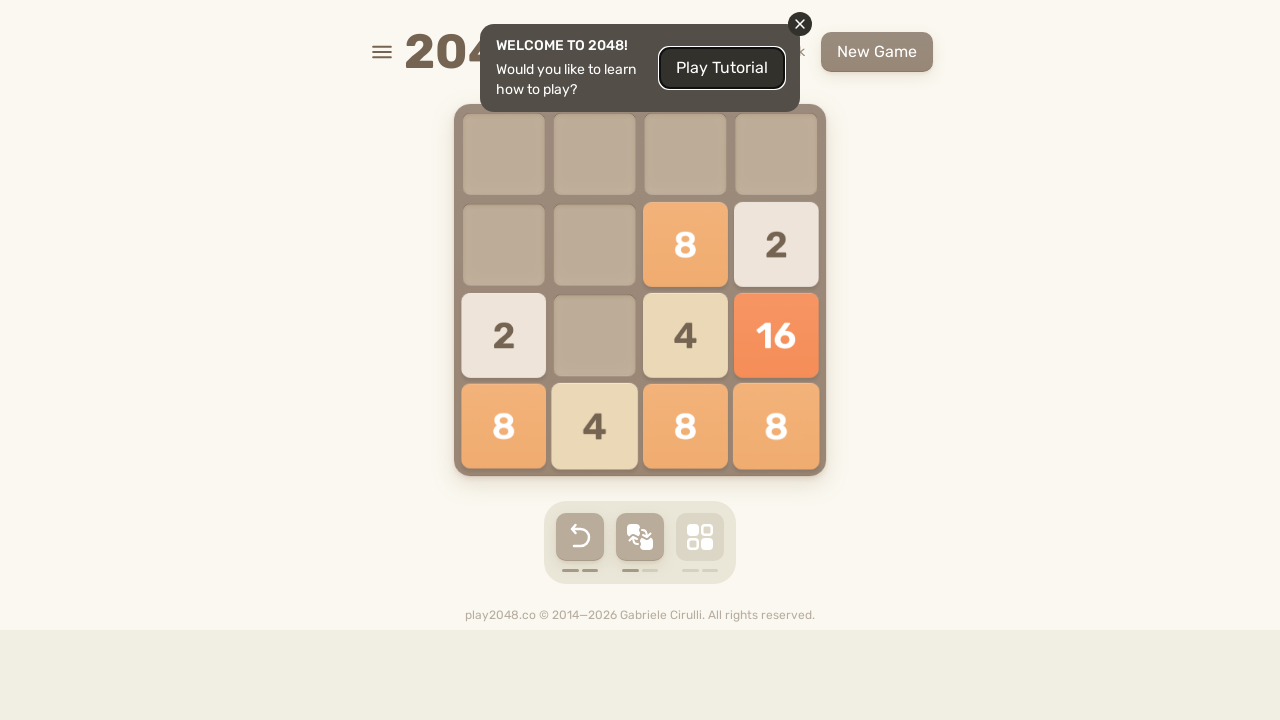

Pressed ArrowUp key to move tiles up
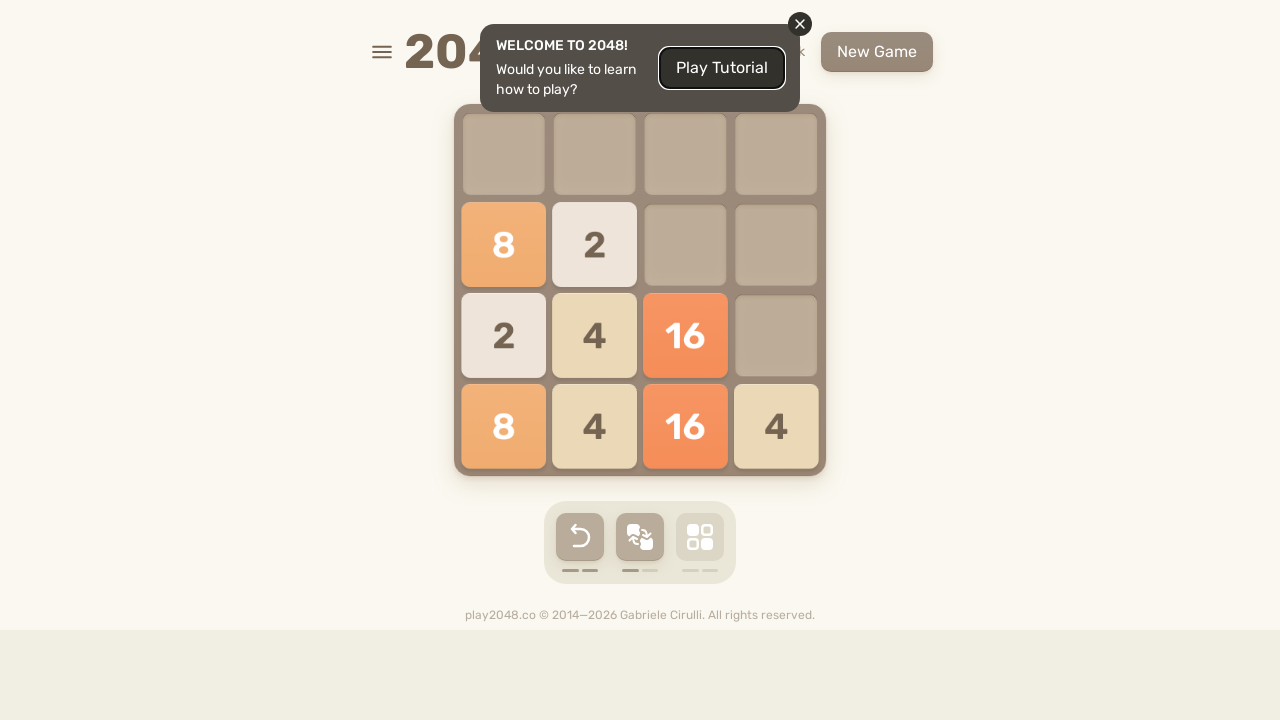

Pressed ArrowRight key to move tiles right
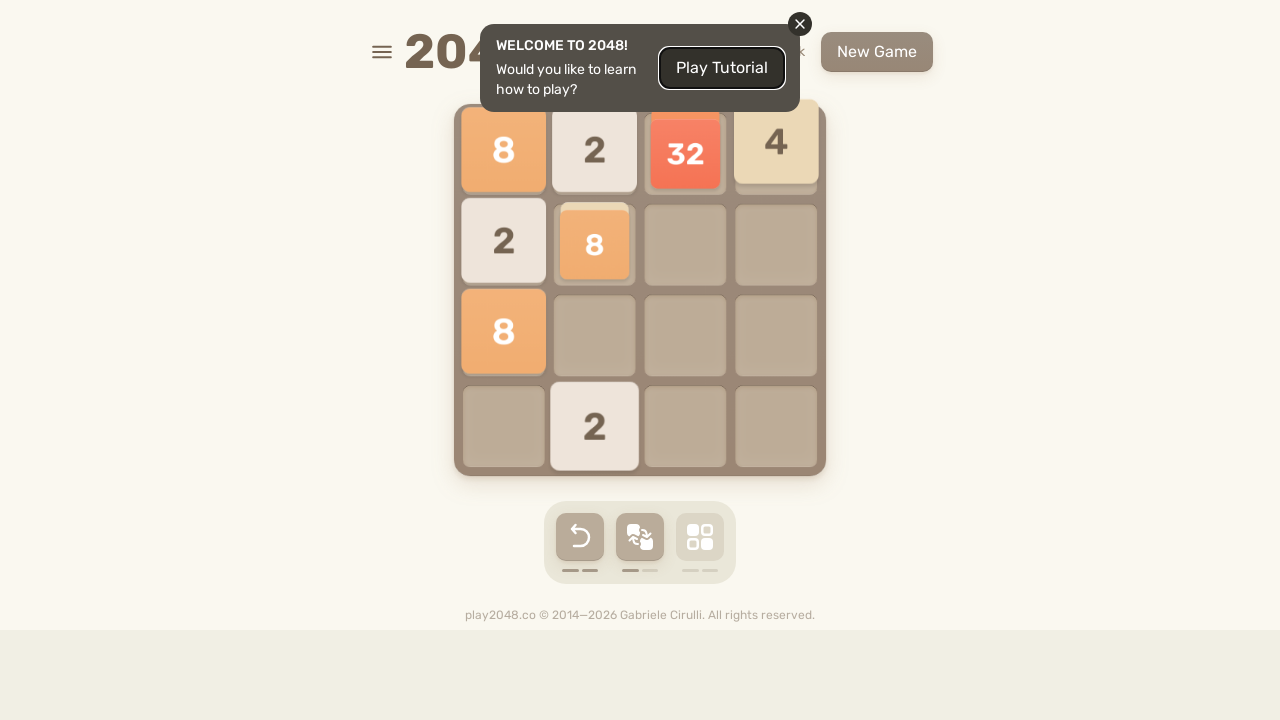

Pressed ArrowDown key to move tiles down
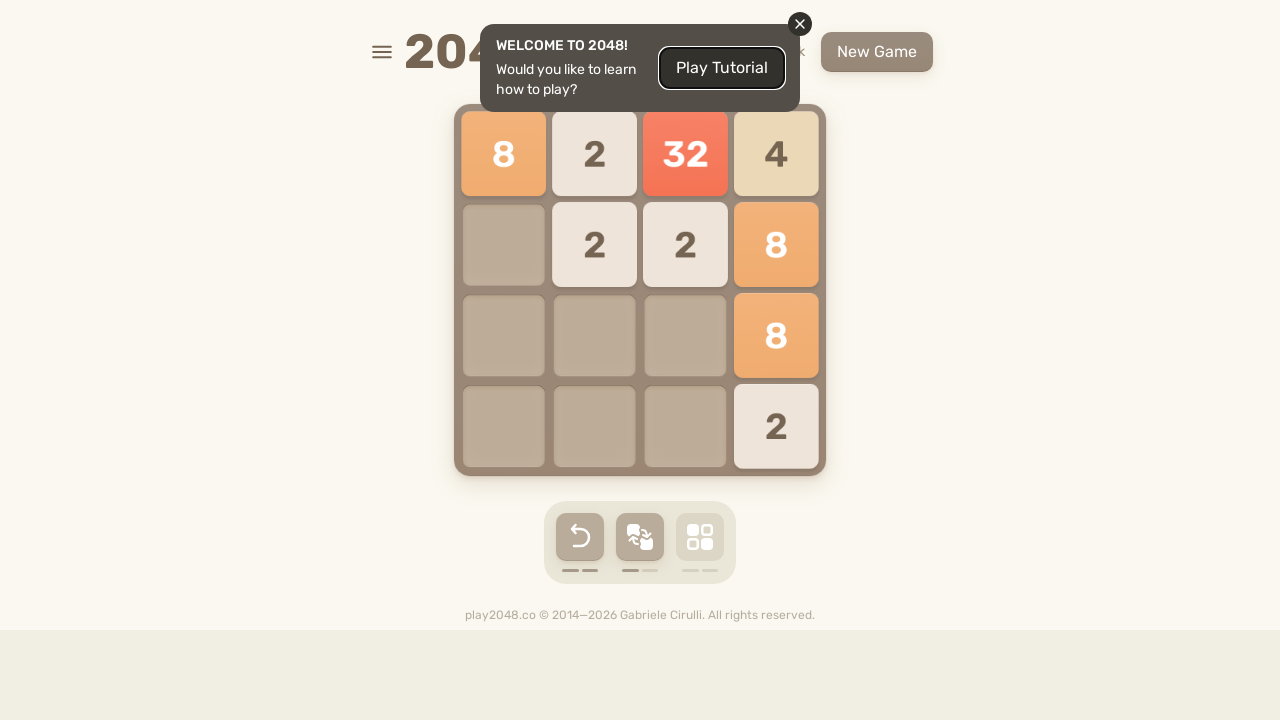

Pressed ArrowLeft key to move tiles left
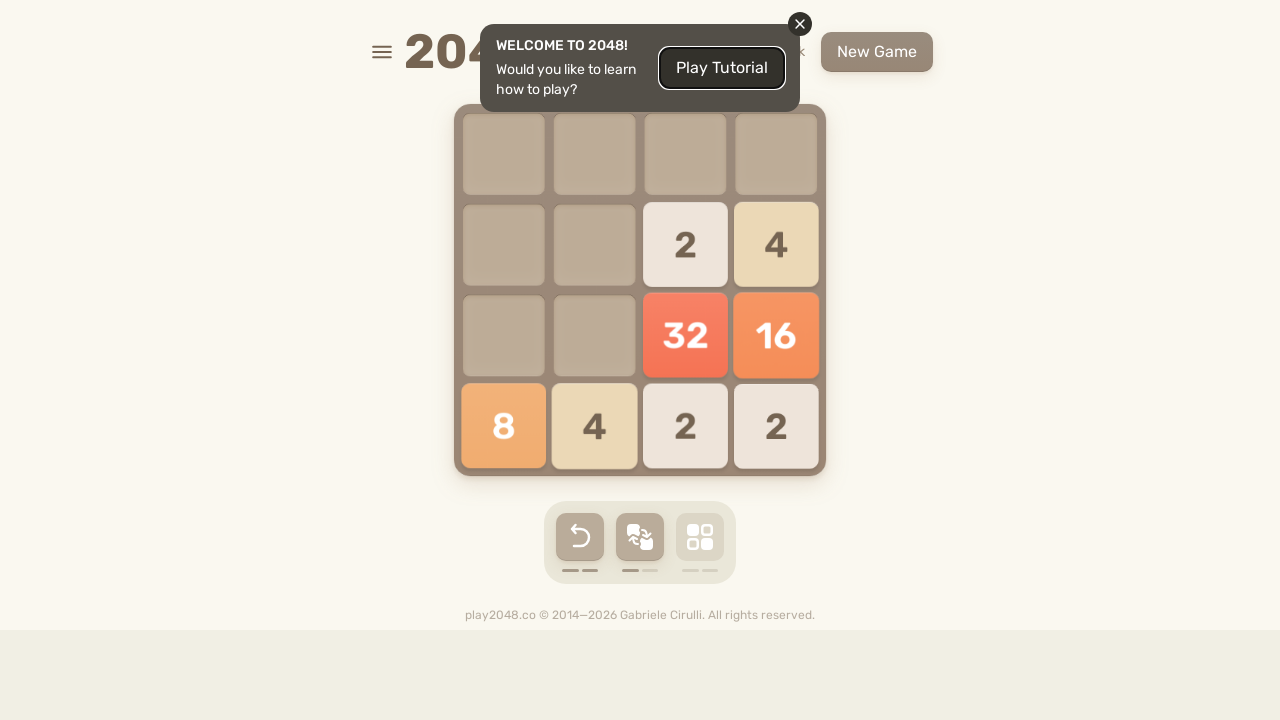

Pressed ArrowUp key to move tiles up
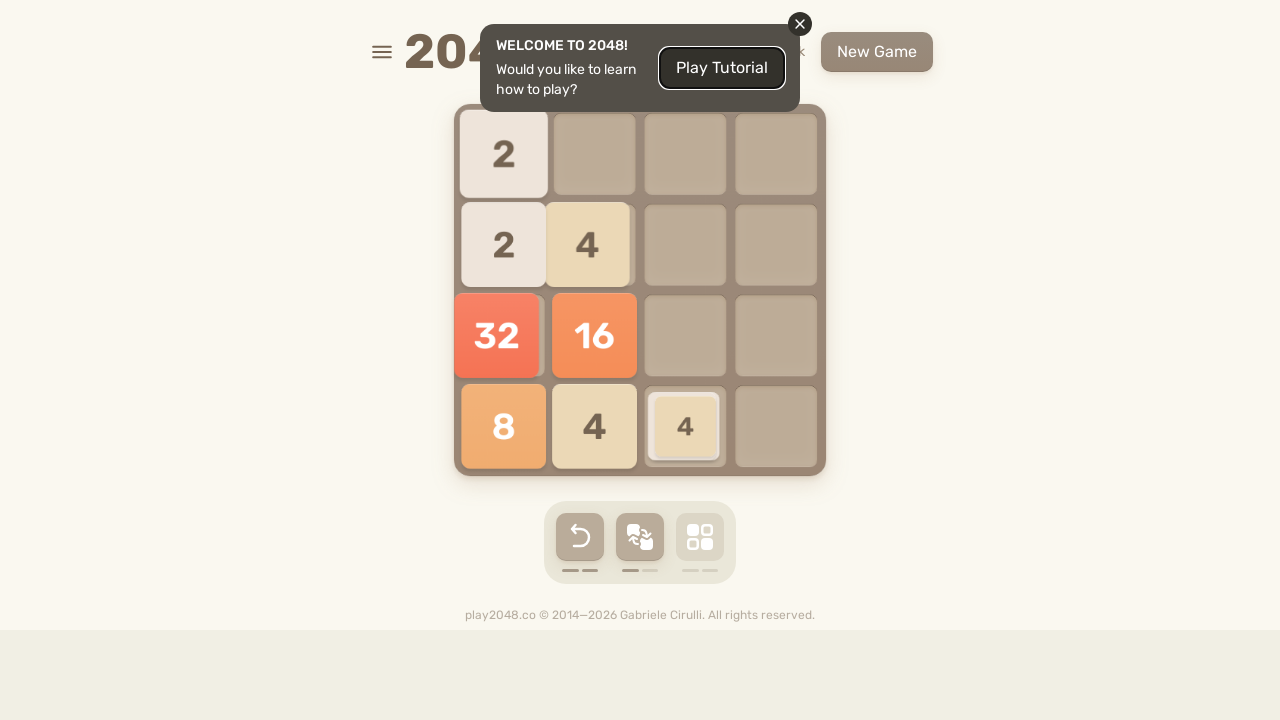

Pressed ArrowRight key to move tiles right
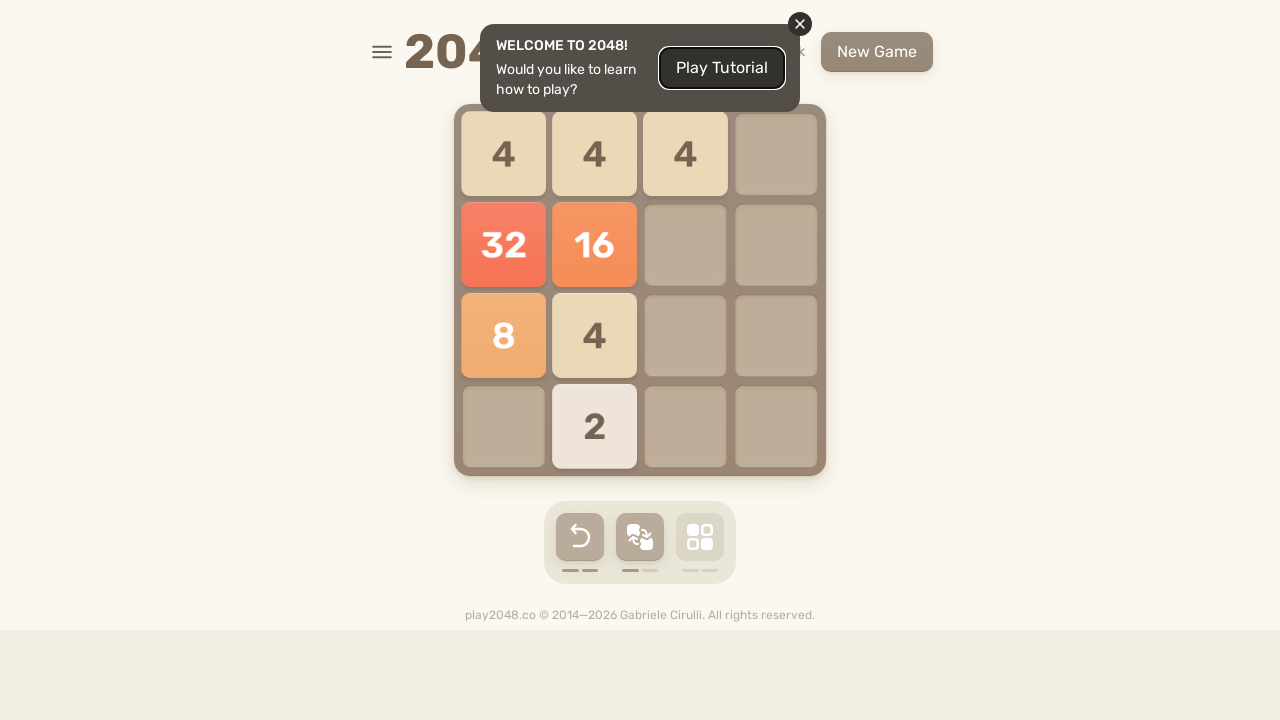

Pressed ArrowDown key to move tiles down
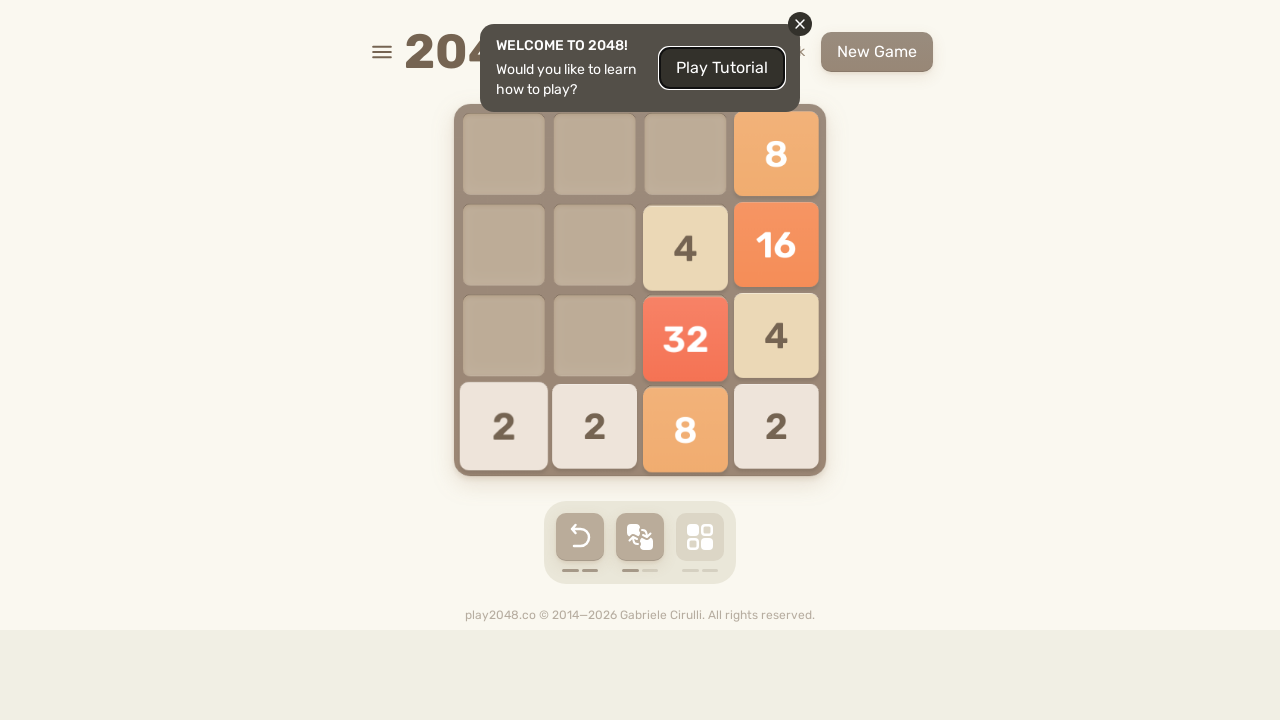

Pressed ArrowLeft key to move tiles left
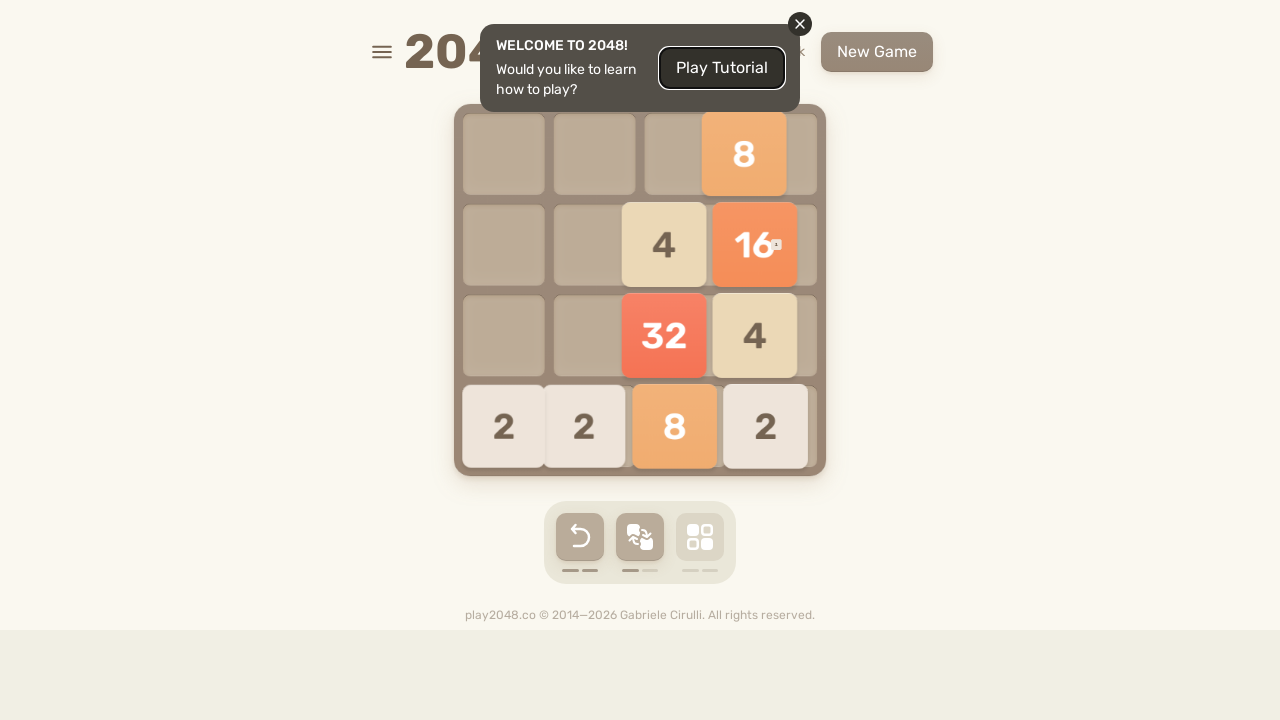

Pressed ArrowUp key to move tiles up
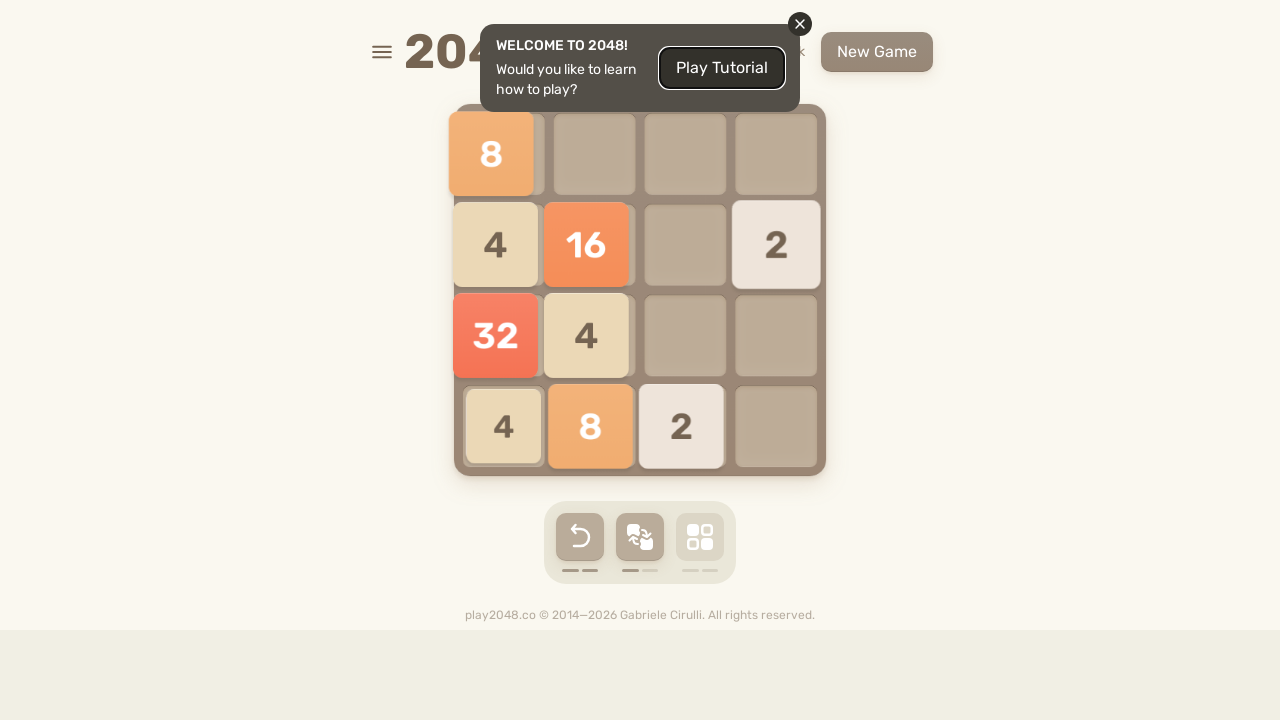

Pressed ArrowRight key to move tiles right
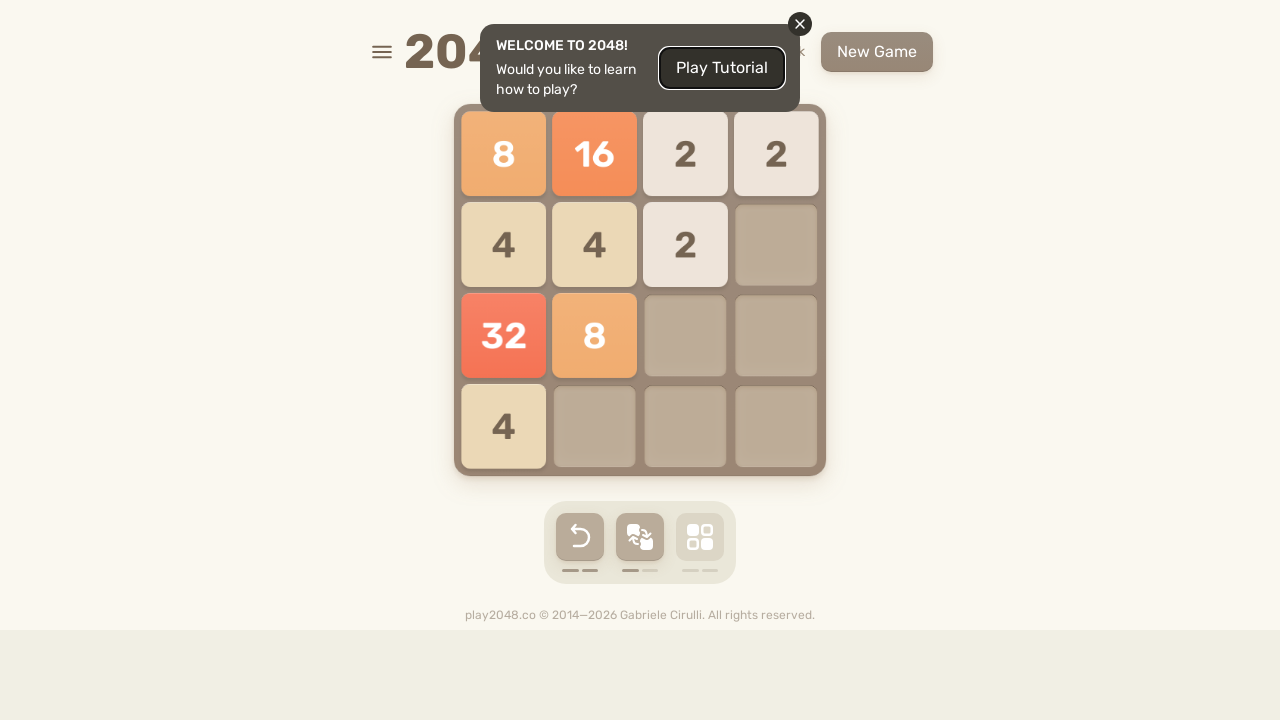

Pressed ArrowDown key to move tiles down
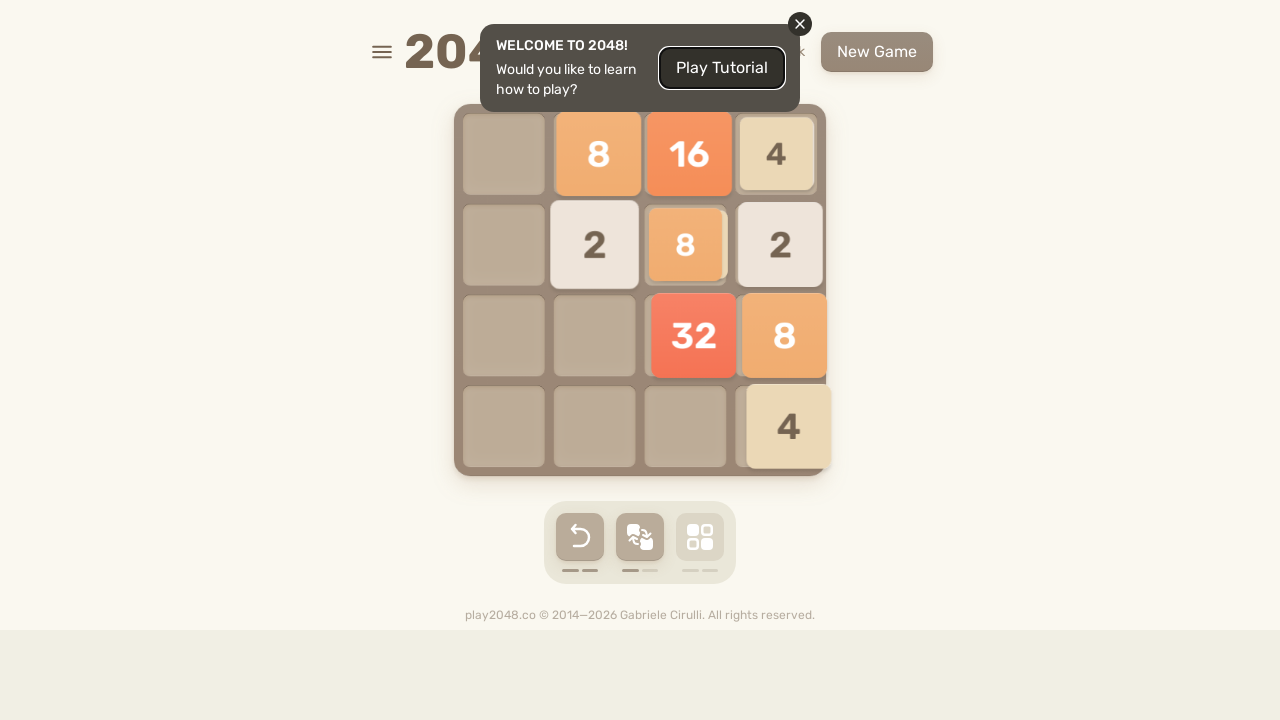

Pressed ArrowLeft key to move tiles left
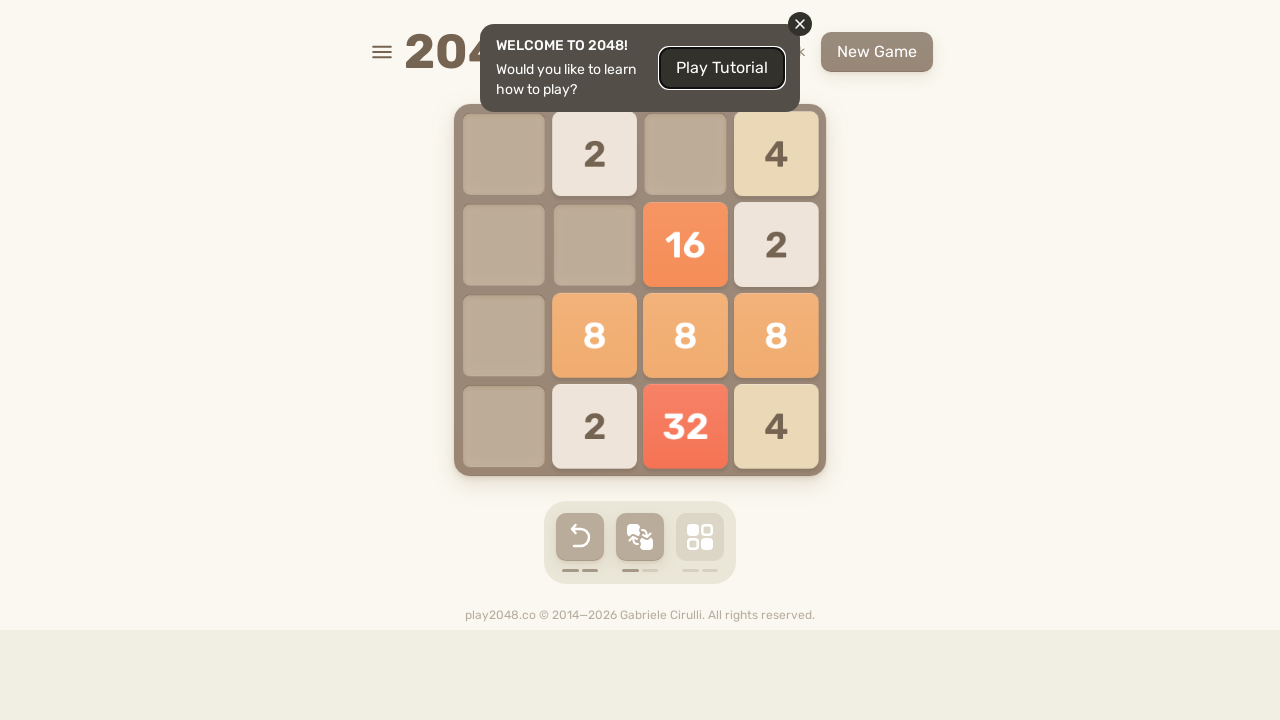

Pressed ArrowUp key to move tiles up
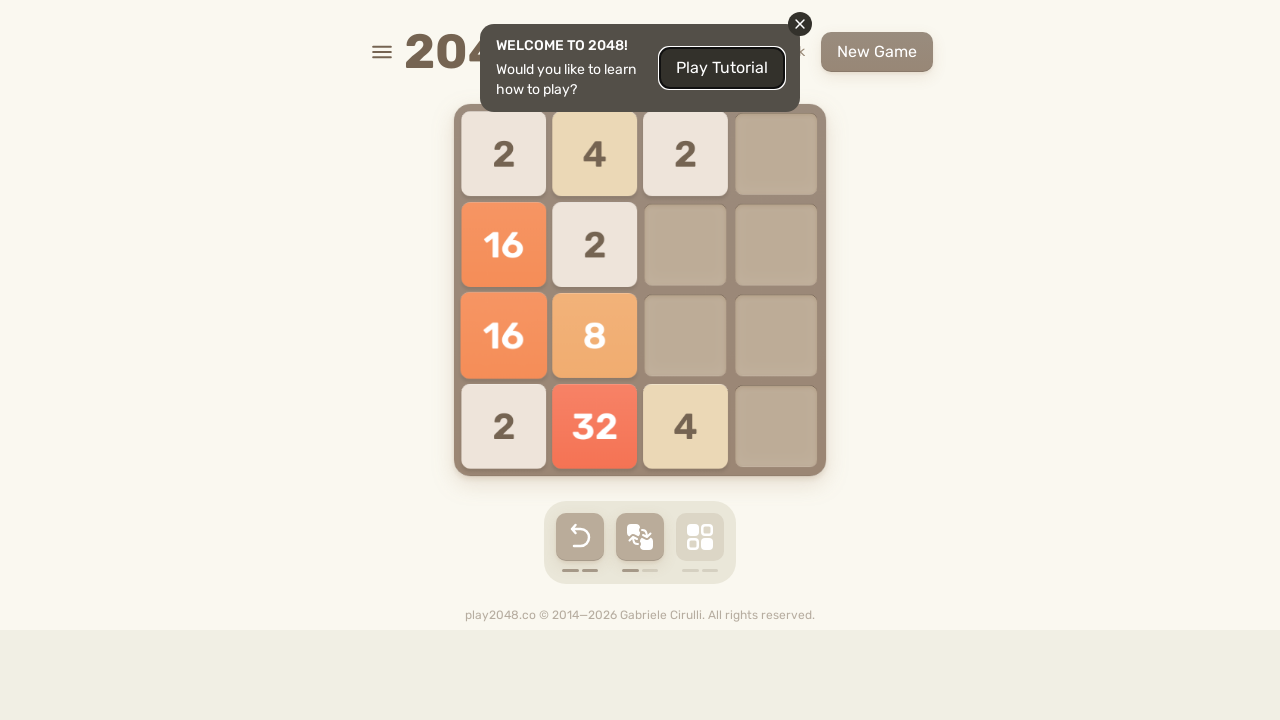

Pressed ArrowRight key to move tiles right
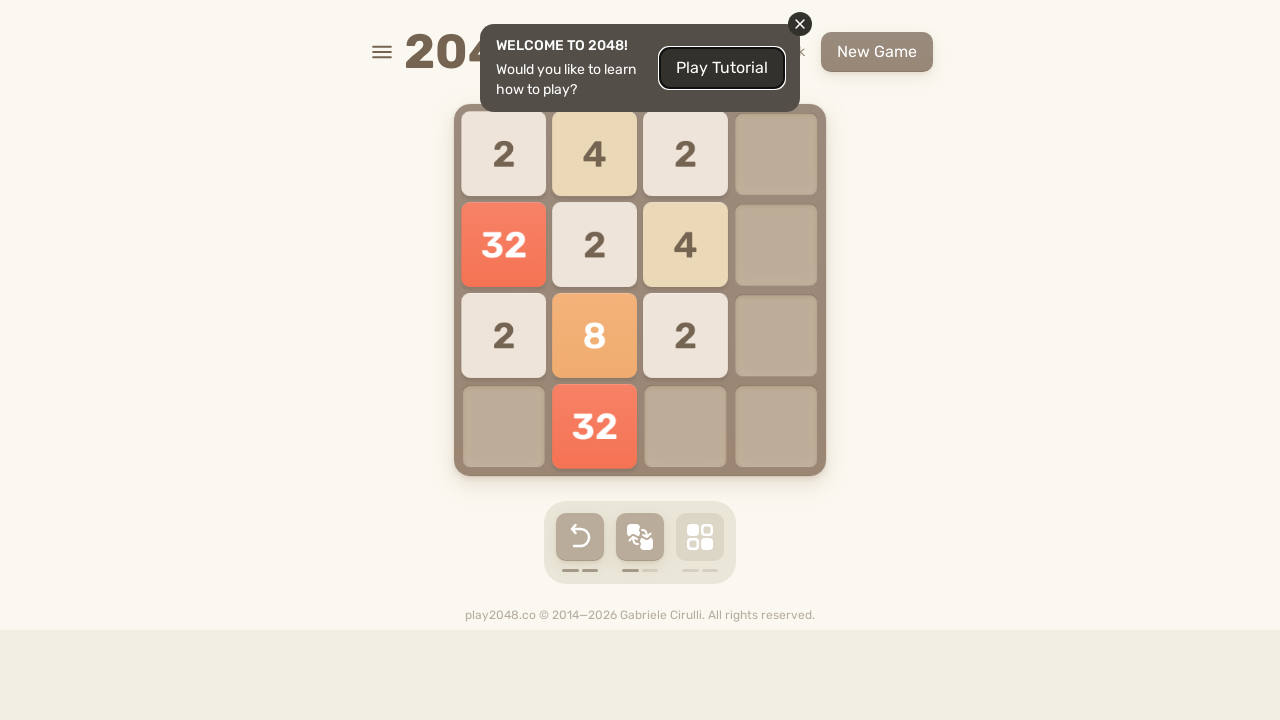

Pressed ArrowDown key to move tiles down
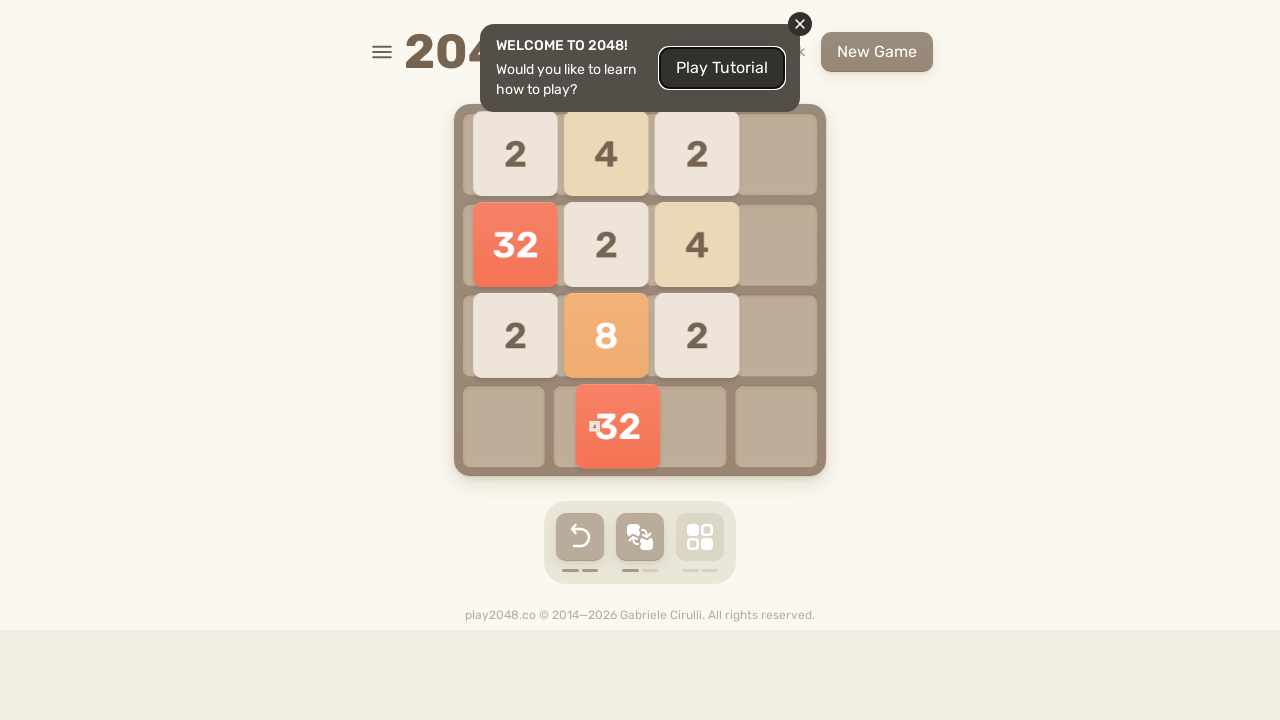

Pressed ArrowLeft key to move tiles left
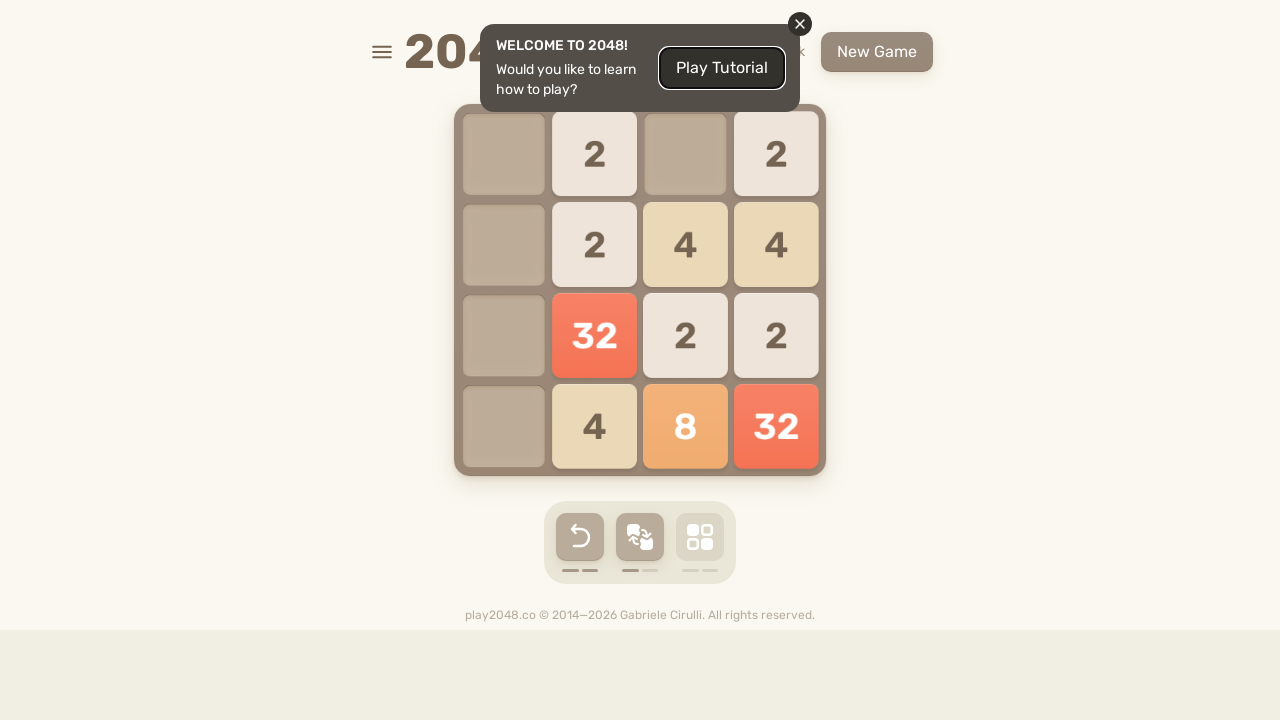

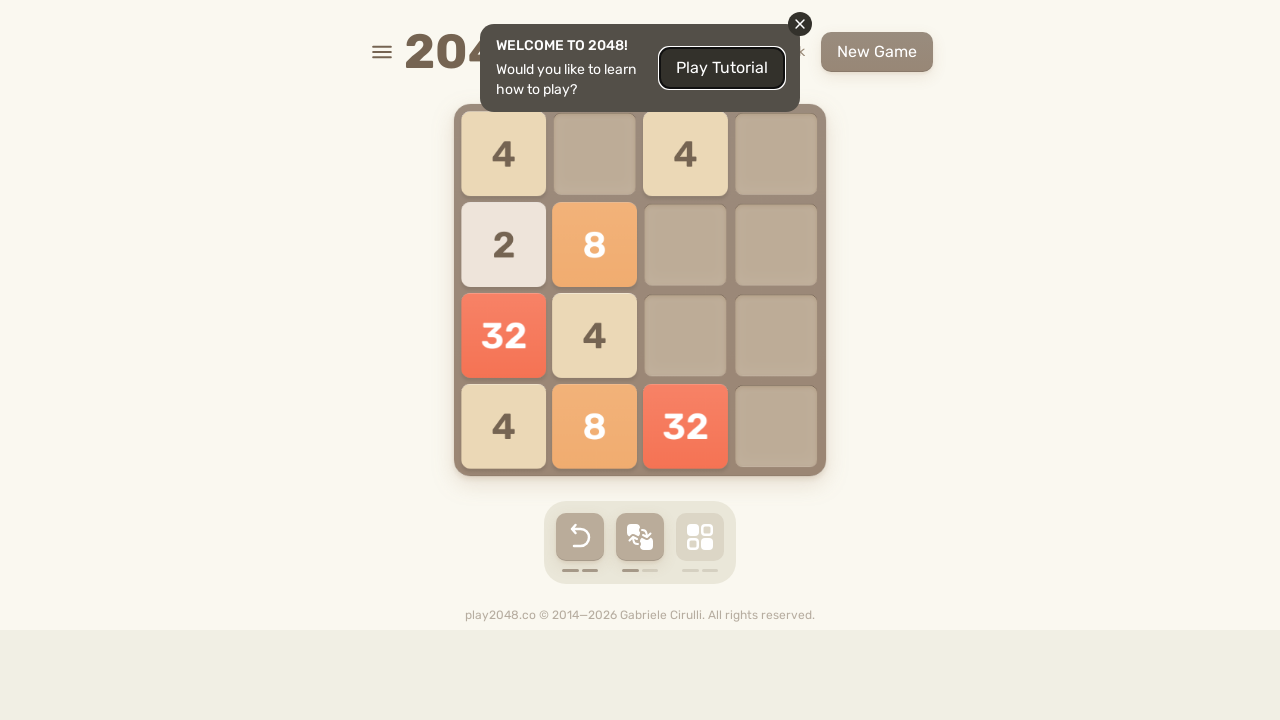